Tests search functionality on Ajio e-commerce site by searching for perfume and clicking on a specific product result, scrolling down the page if needed to find the product.

Starting URL: https://www.ajio.com/

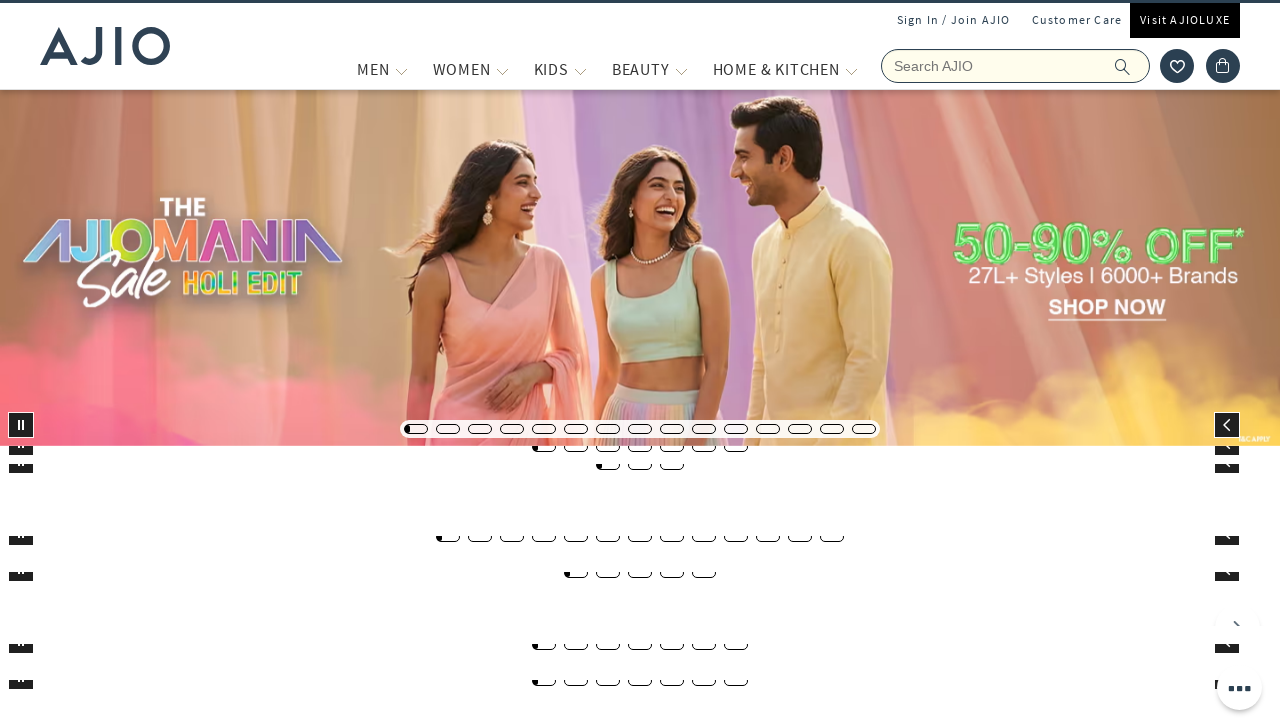

Filled search box with 'perfum' on input.react-autosuggest__input
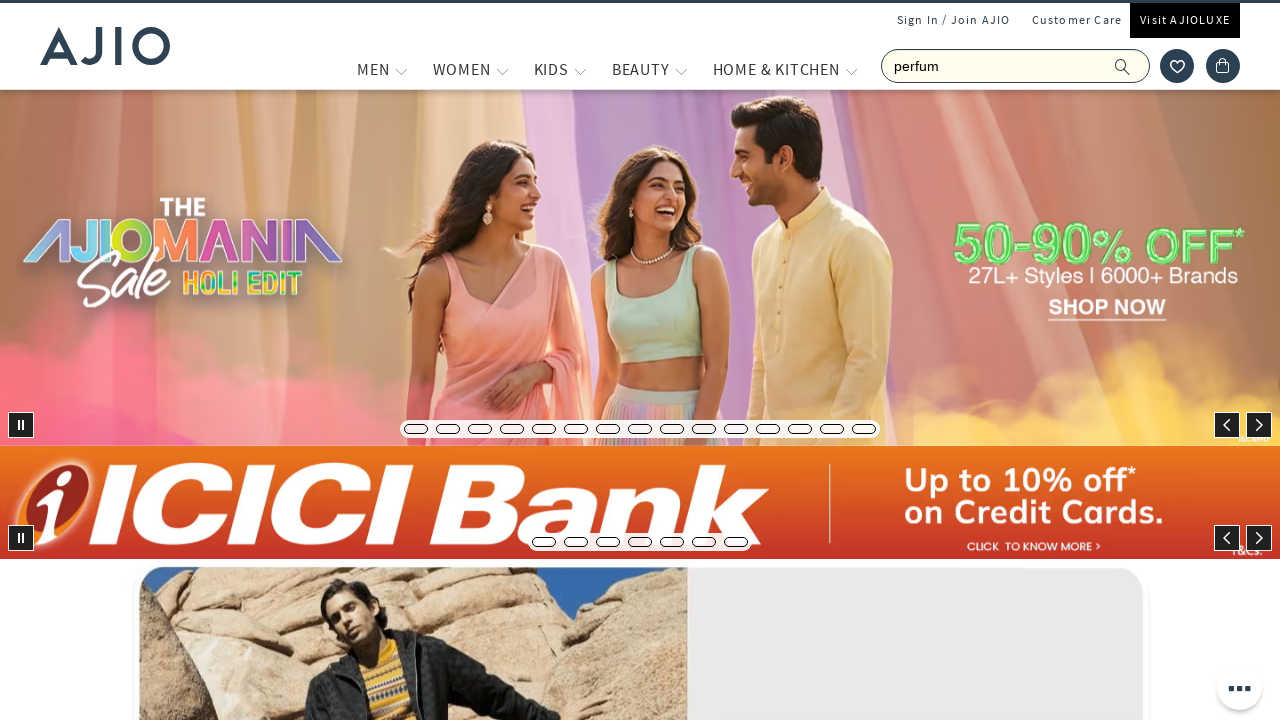

Pressed Enter to submit search on input.react-autosuggest__input
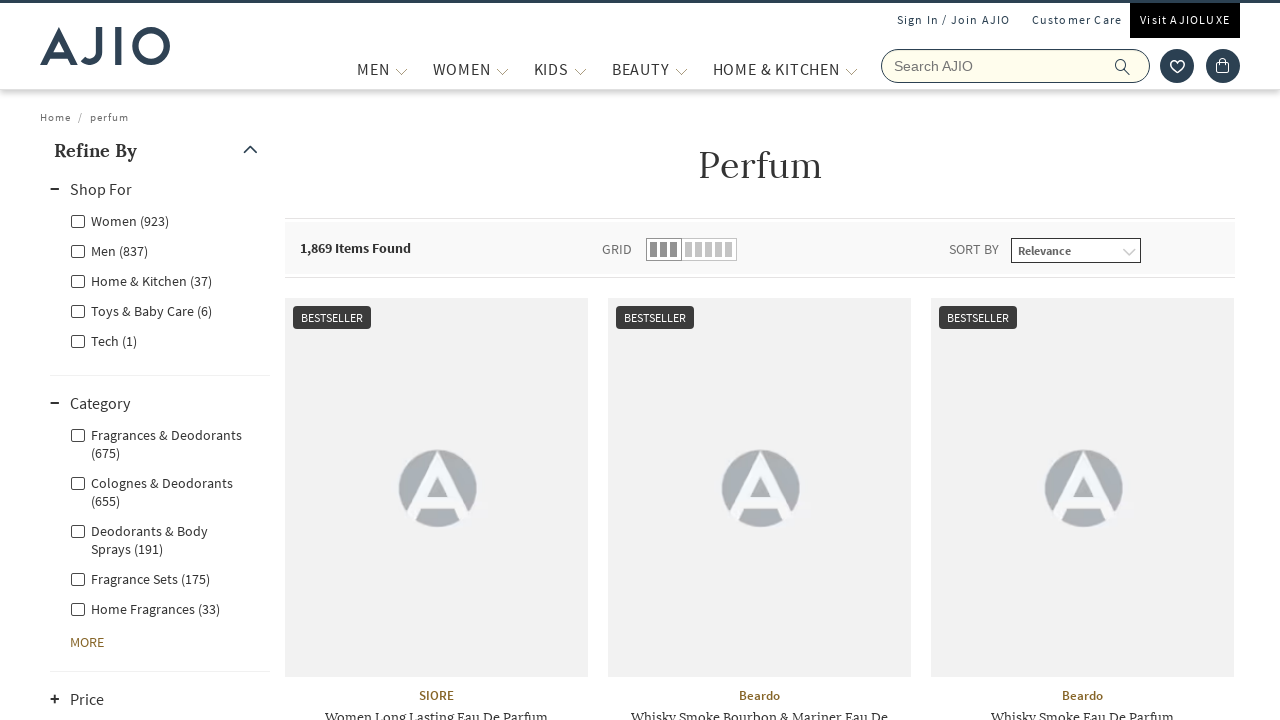

Waited for search results to load
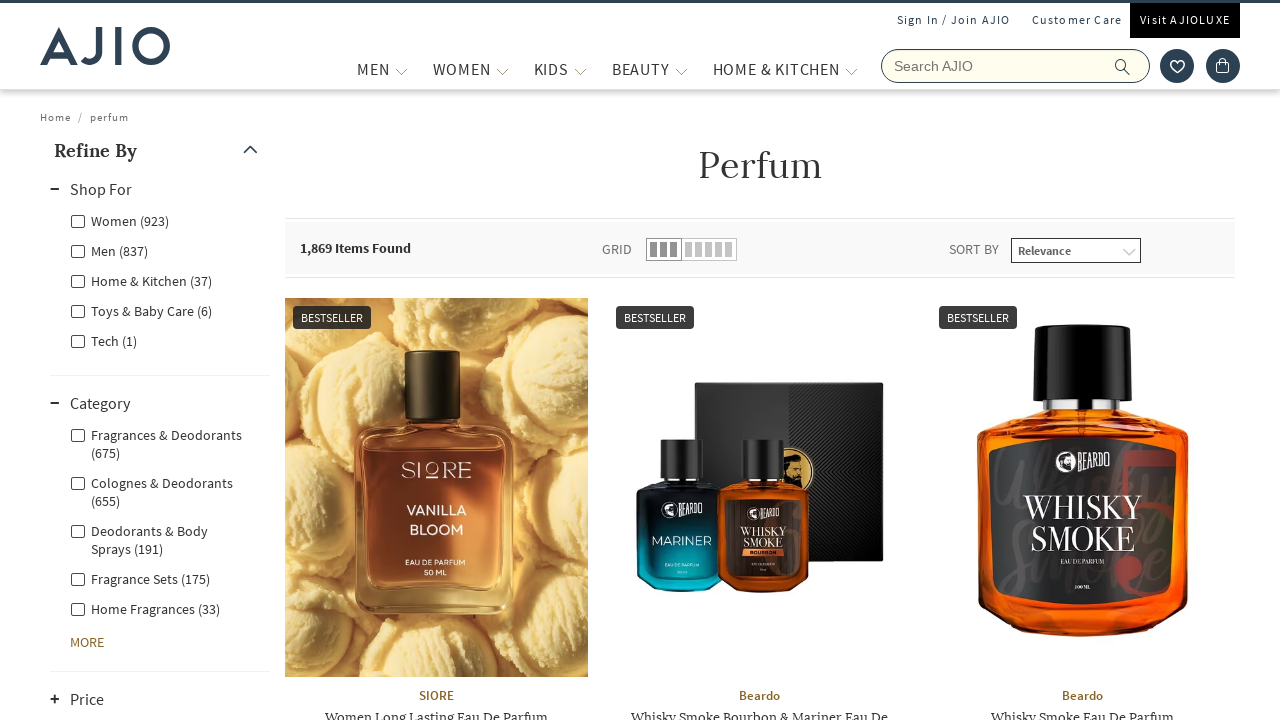

Scrolled down to load more products (scroll 1/20)
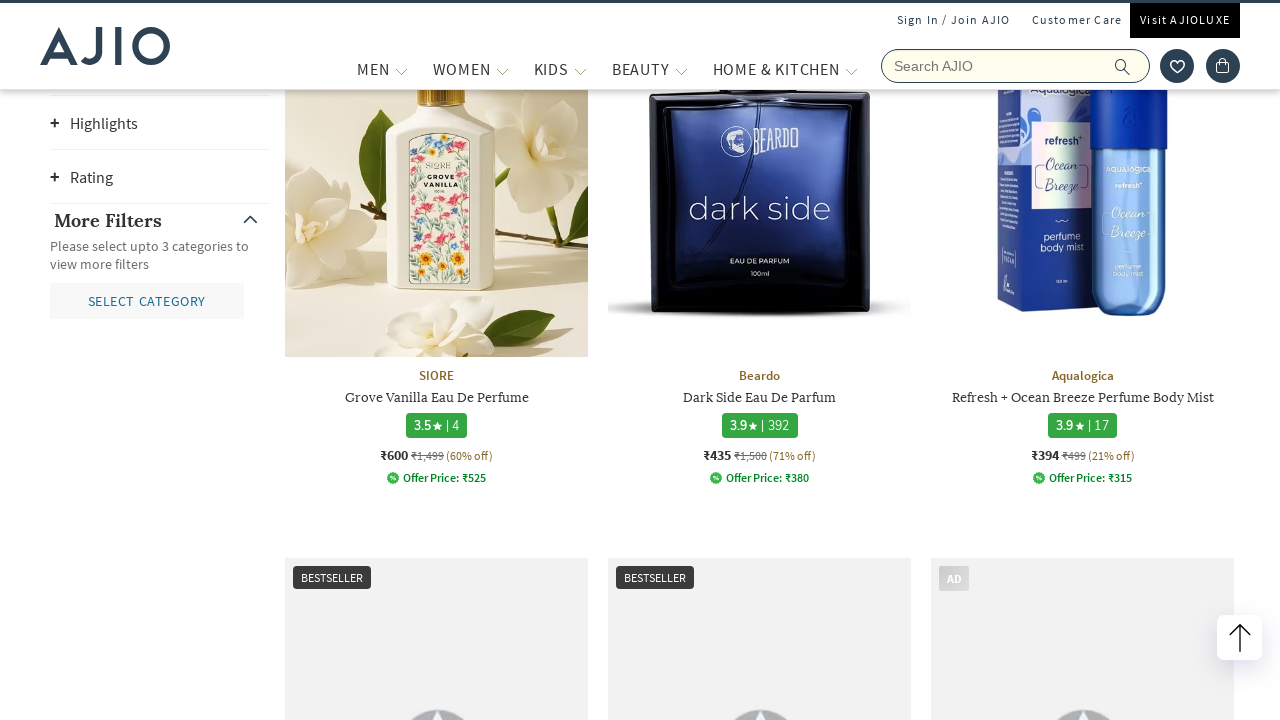

Waited for products to load after scrolling
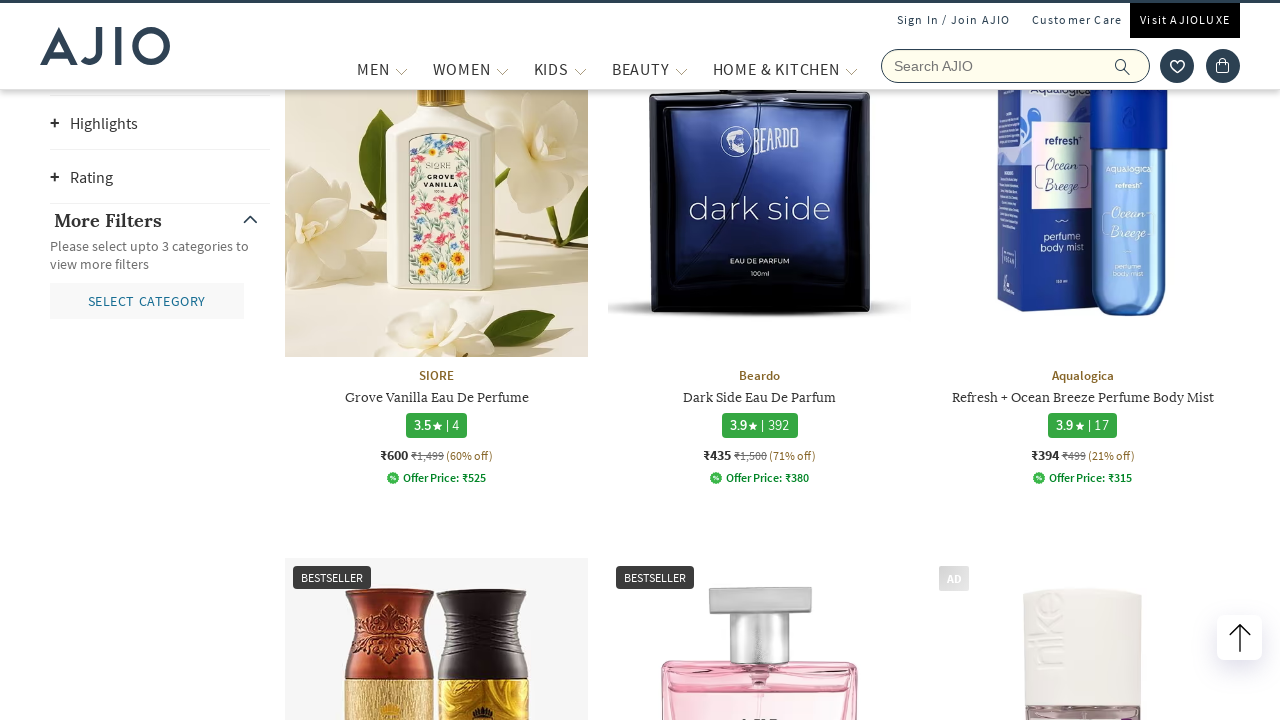

Scrolled down to load more products (scroll 2/20)
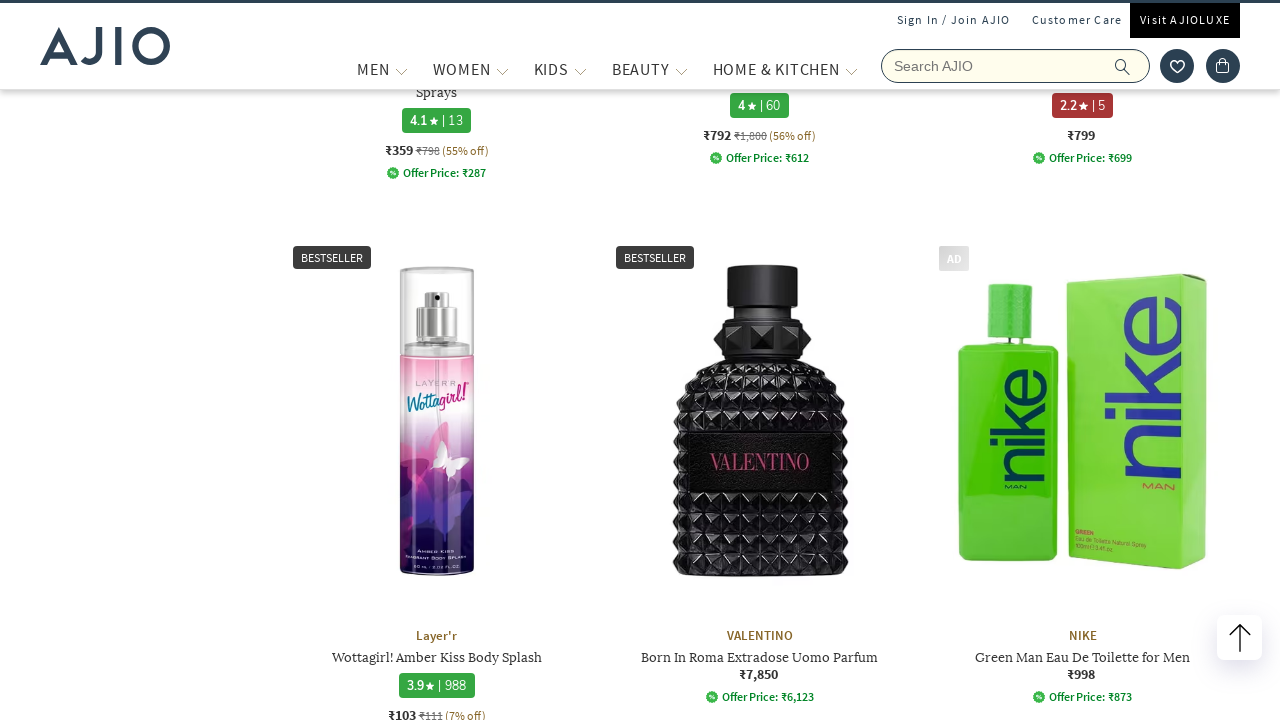

Waited for products to load after scrolling
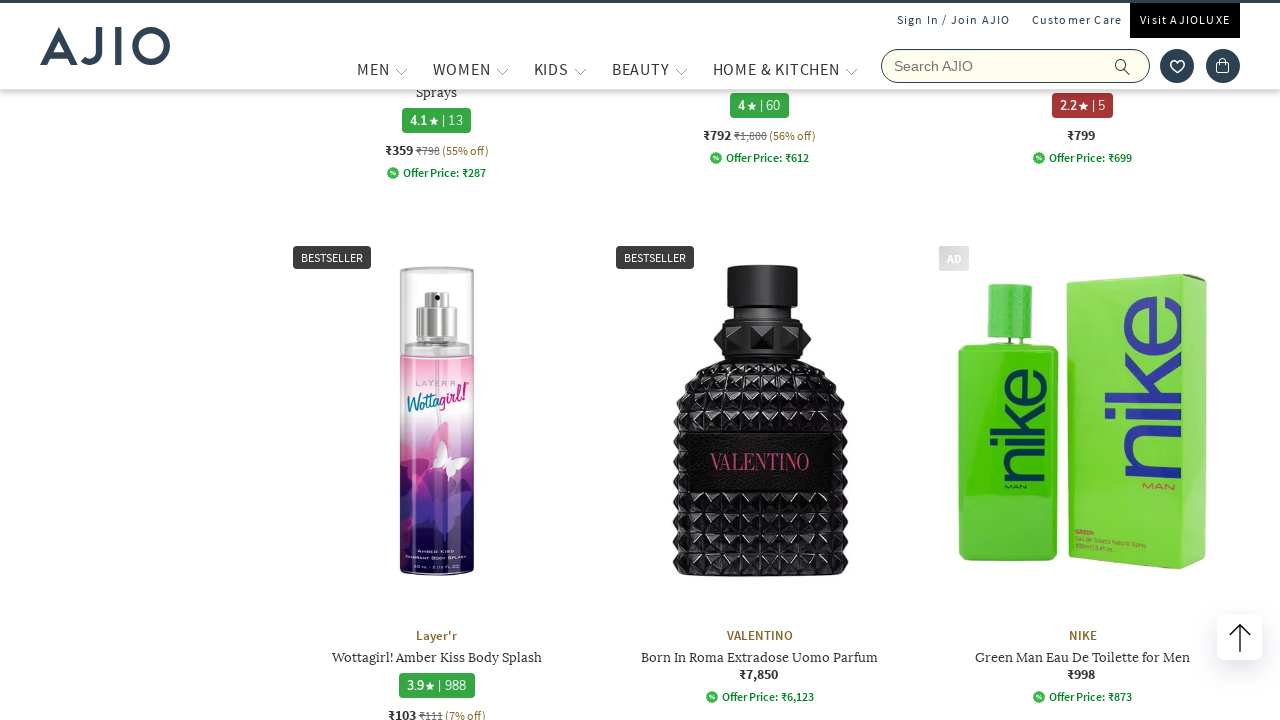

Scrolled down to load more products (scroll 3/20)
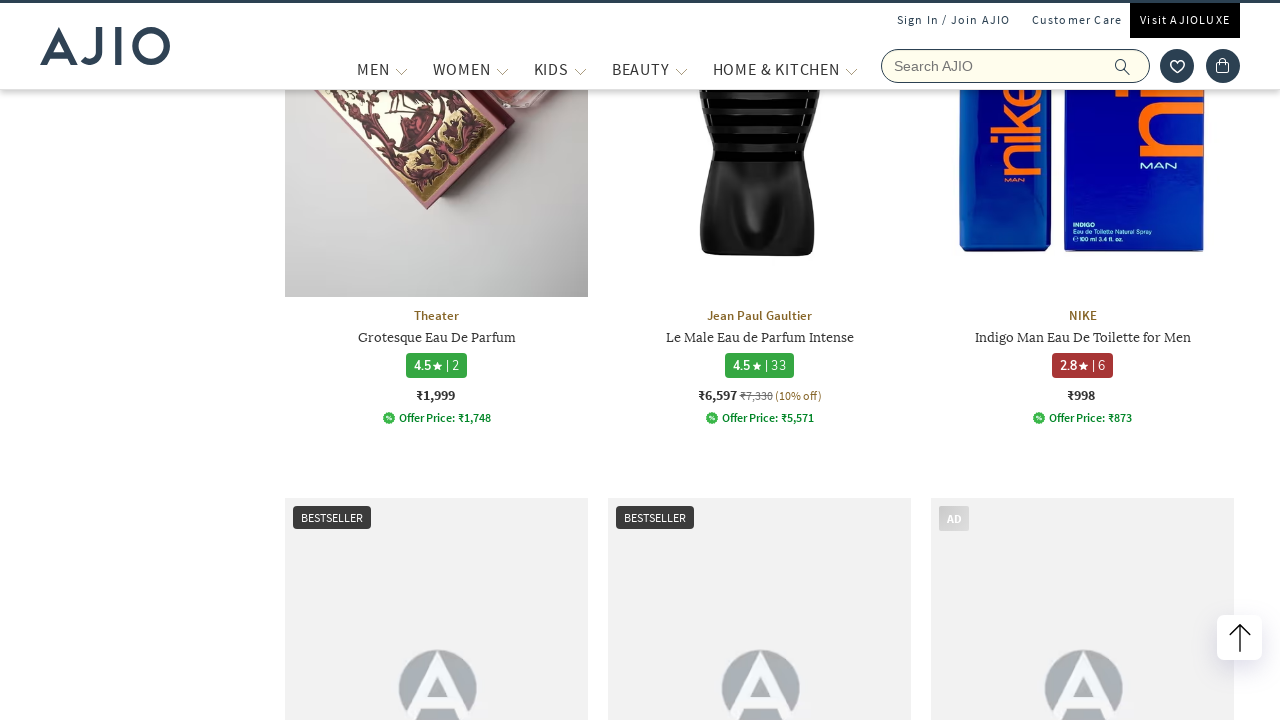

Waited for products to load after scrolling
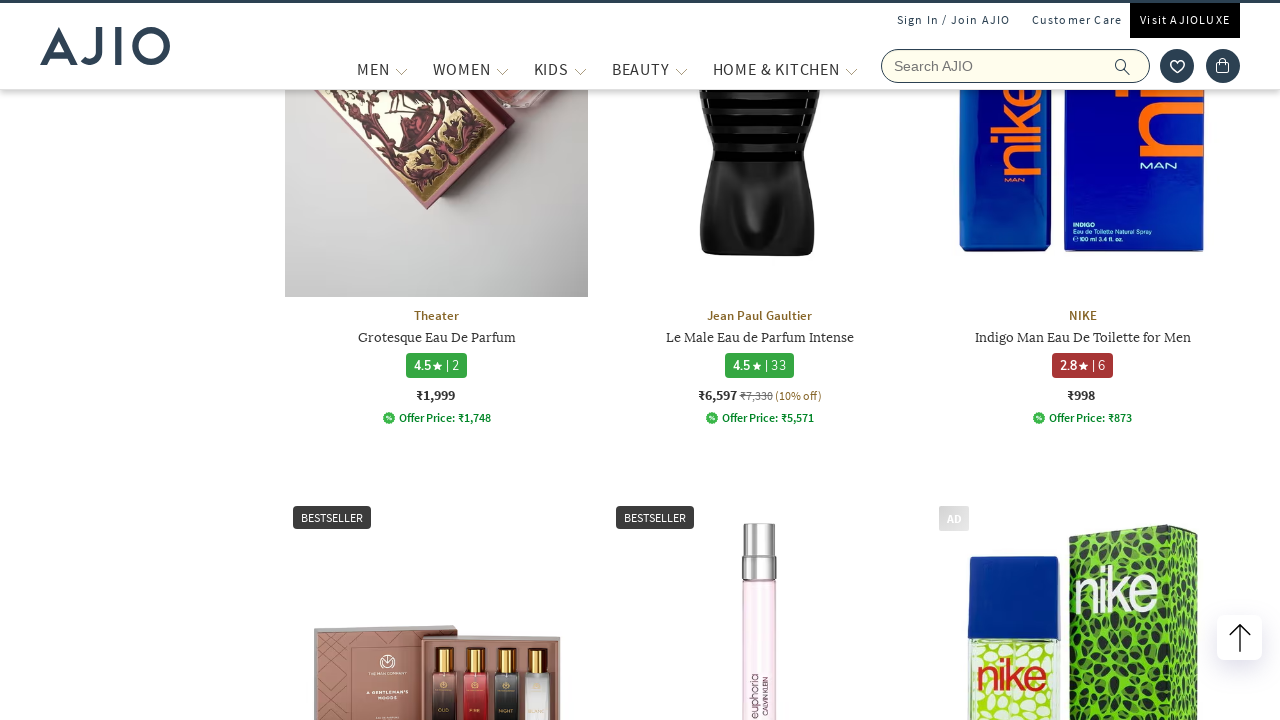

Scrolled down to load more products (scroll 4/20)
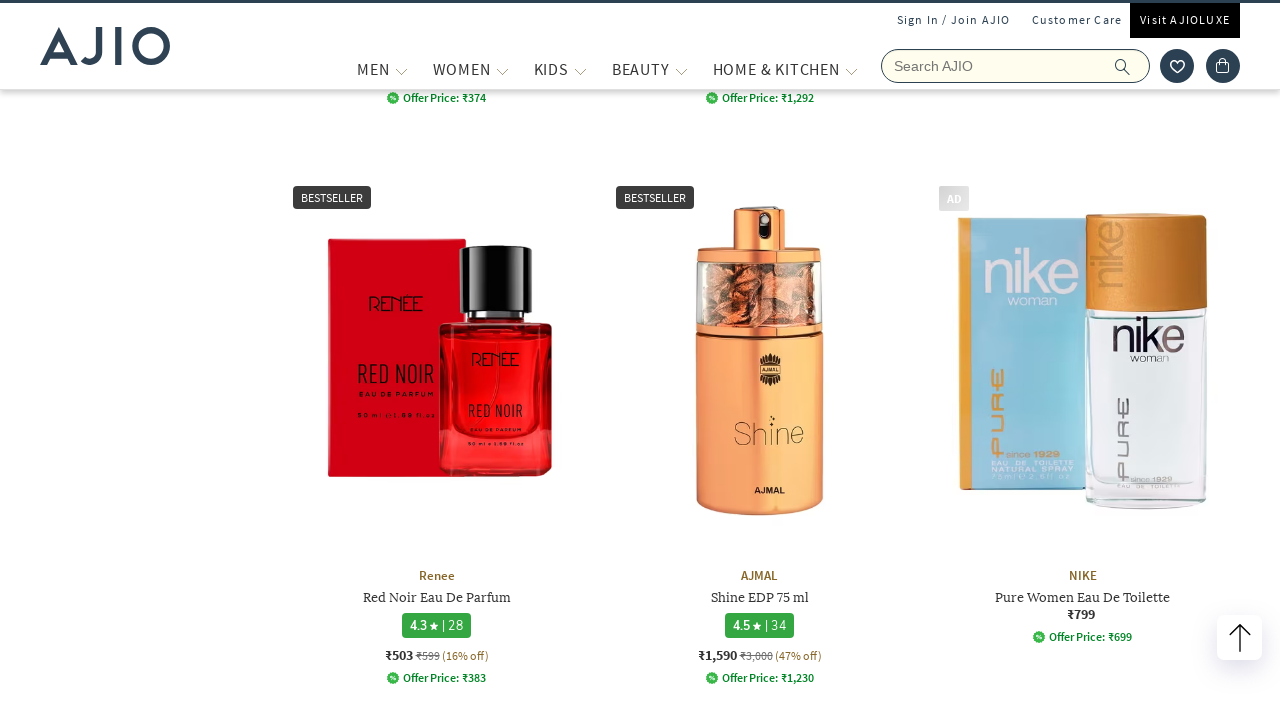

Waited for products to load after scrolling
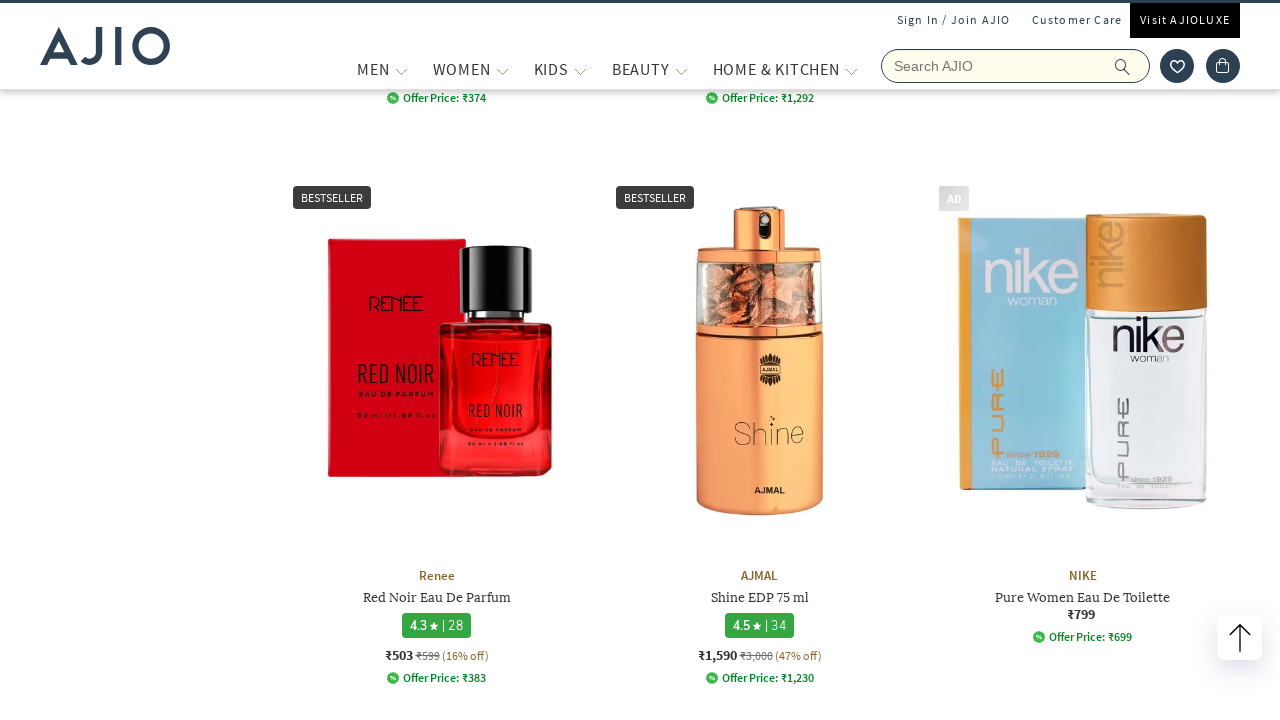

Scrolled down to load more products (scroll 5/20)
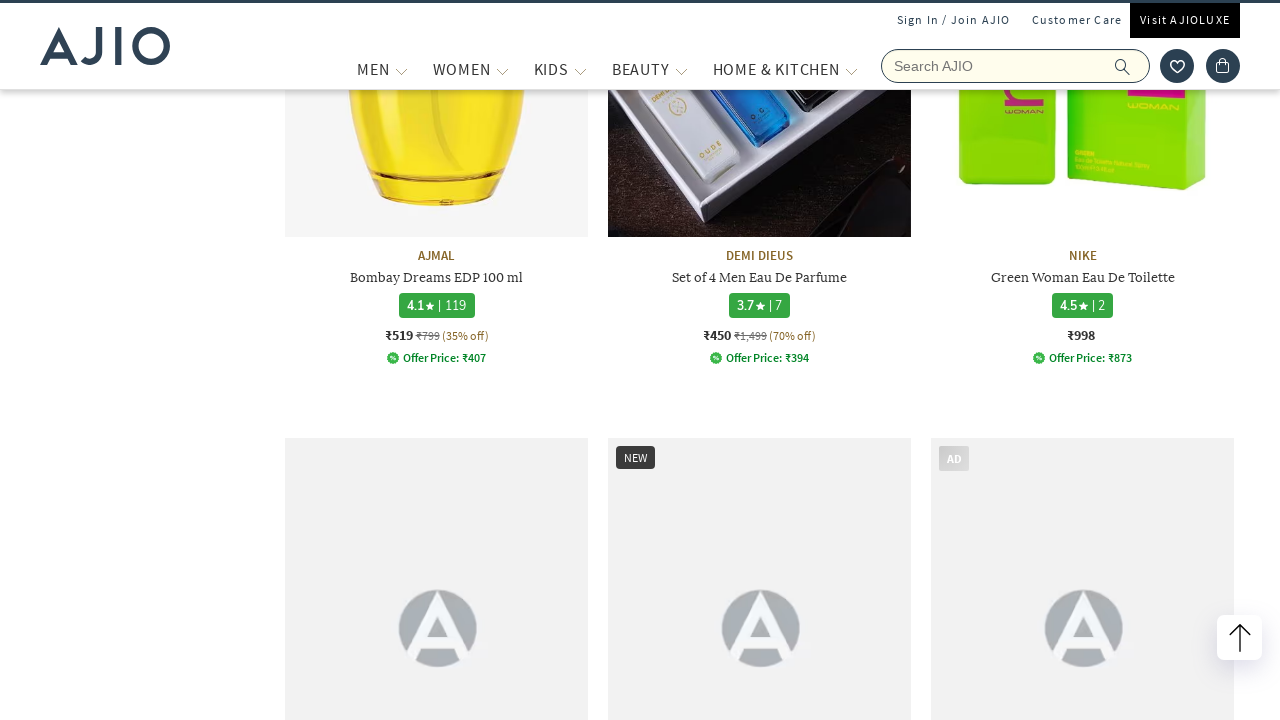

Waited for products to load after scrolling
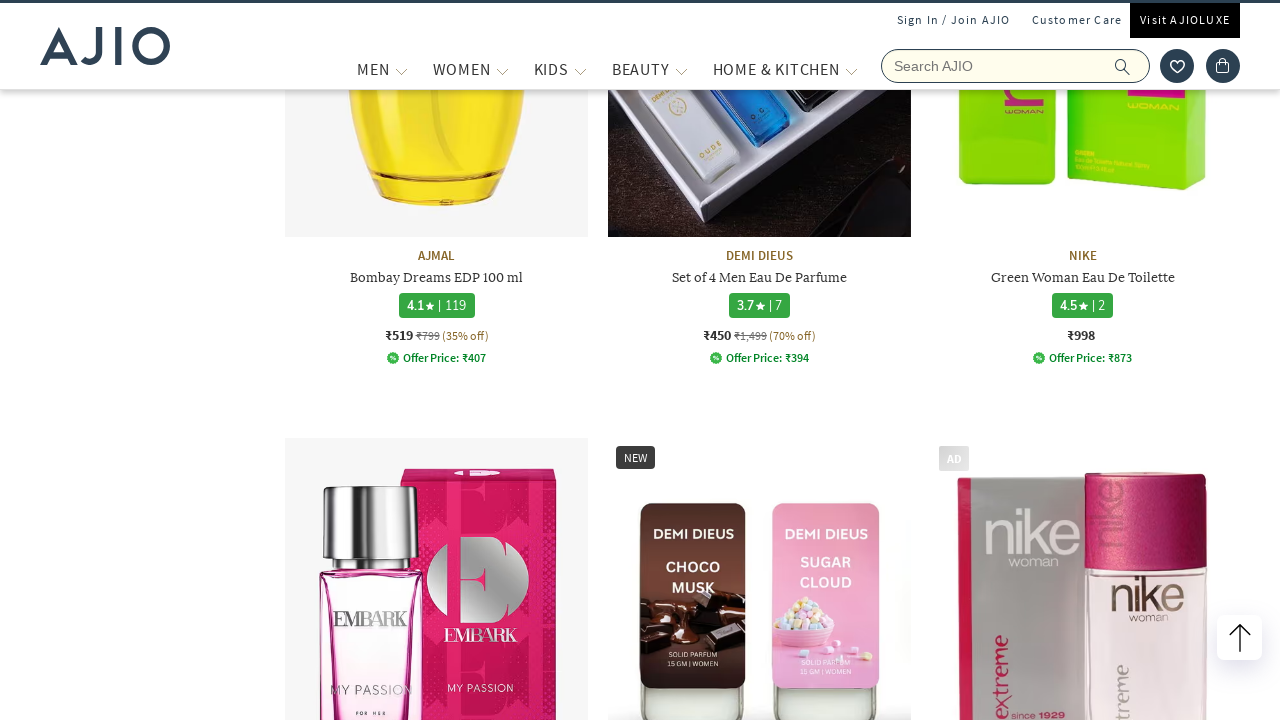

Scrolled down to load more products (scroll 6/20)
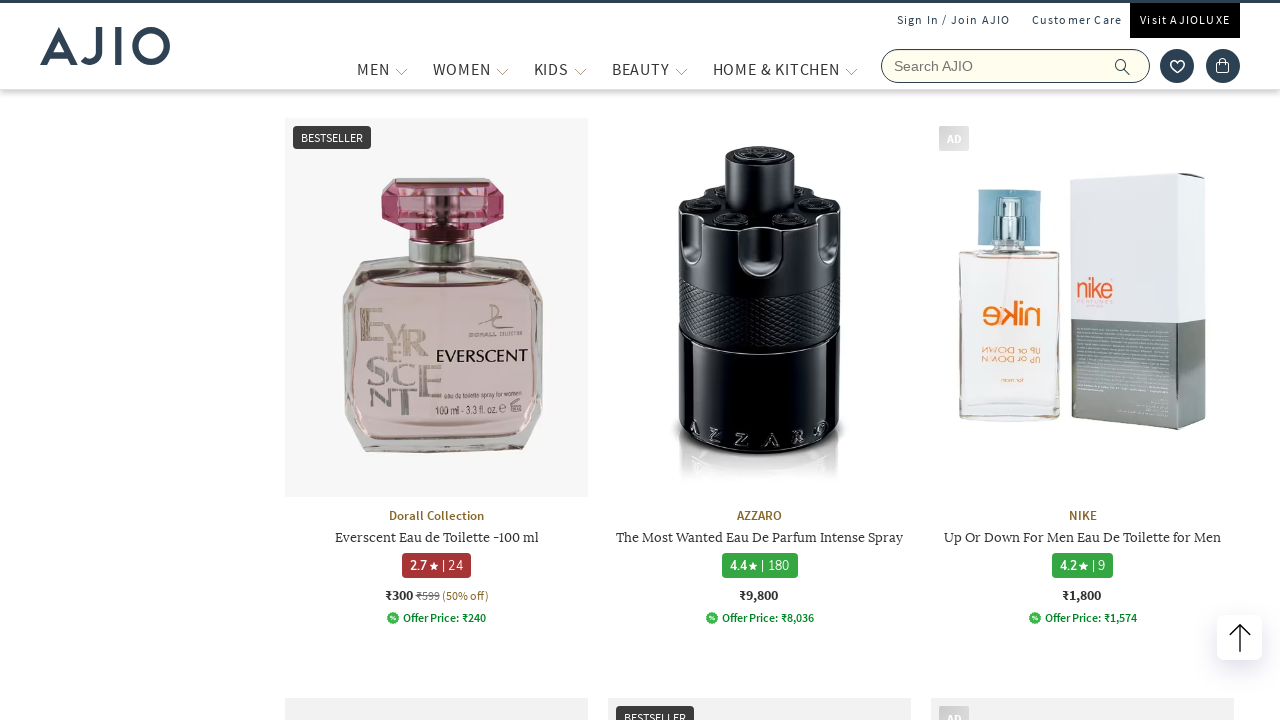

Waited for products to load after scrolling
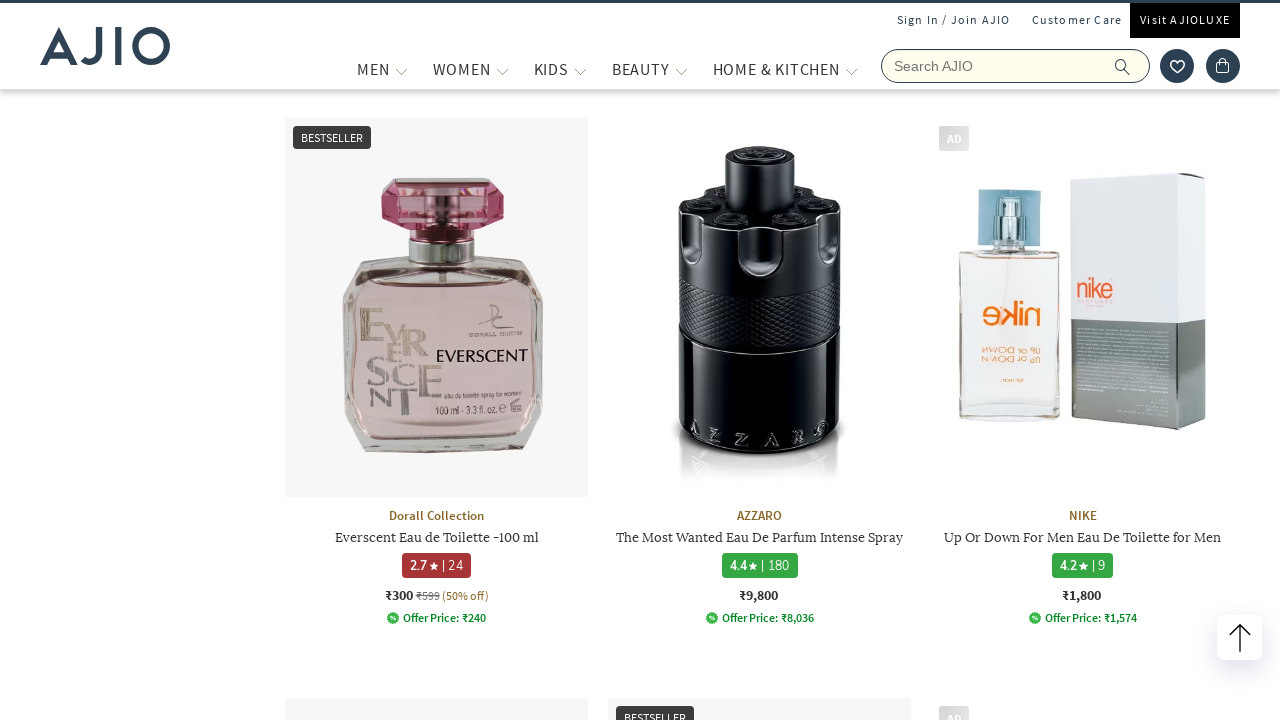

Scrolled down to load more products (scroll 7/20)
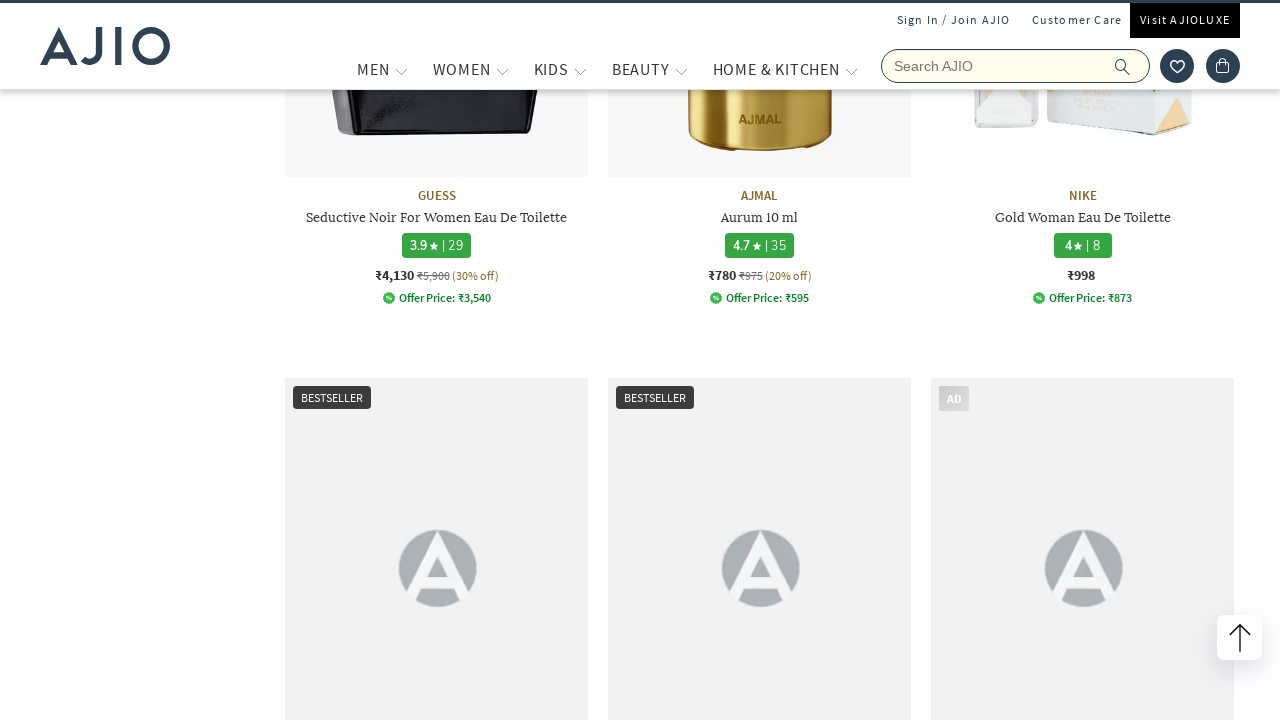

Waited for products to load after scrolling
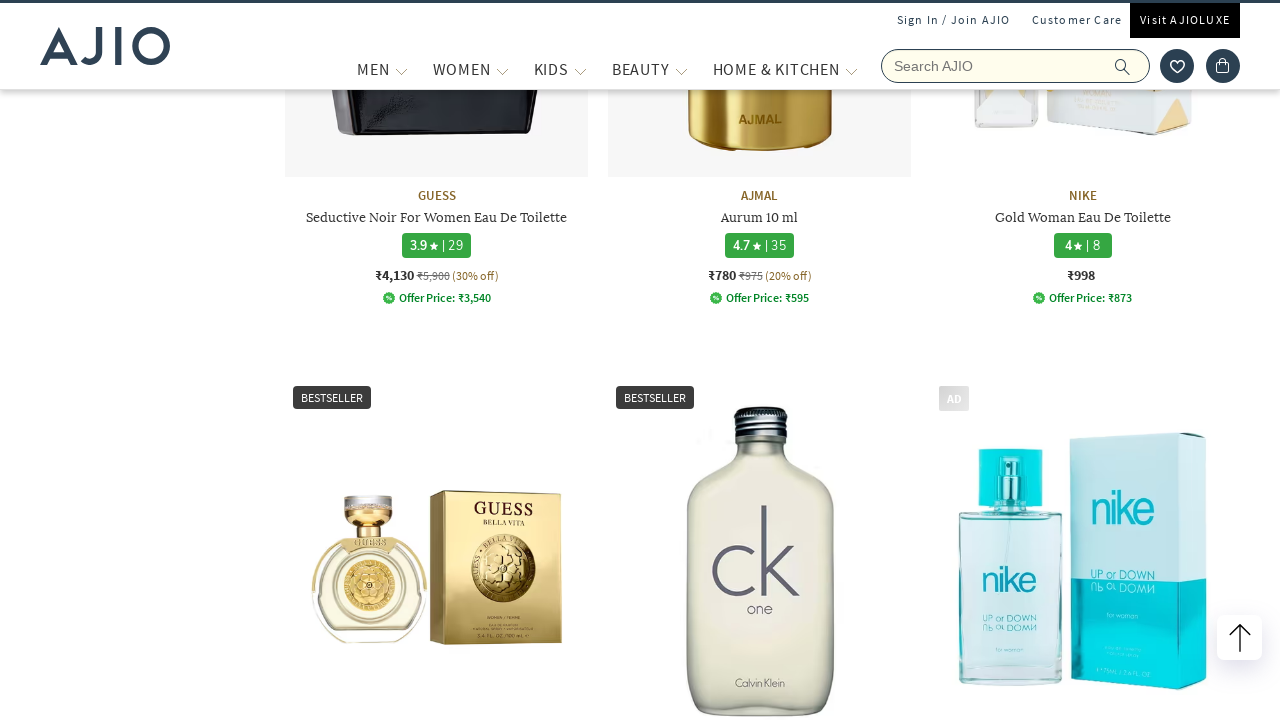

Scrolled down to load more products (scroll 8/20)
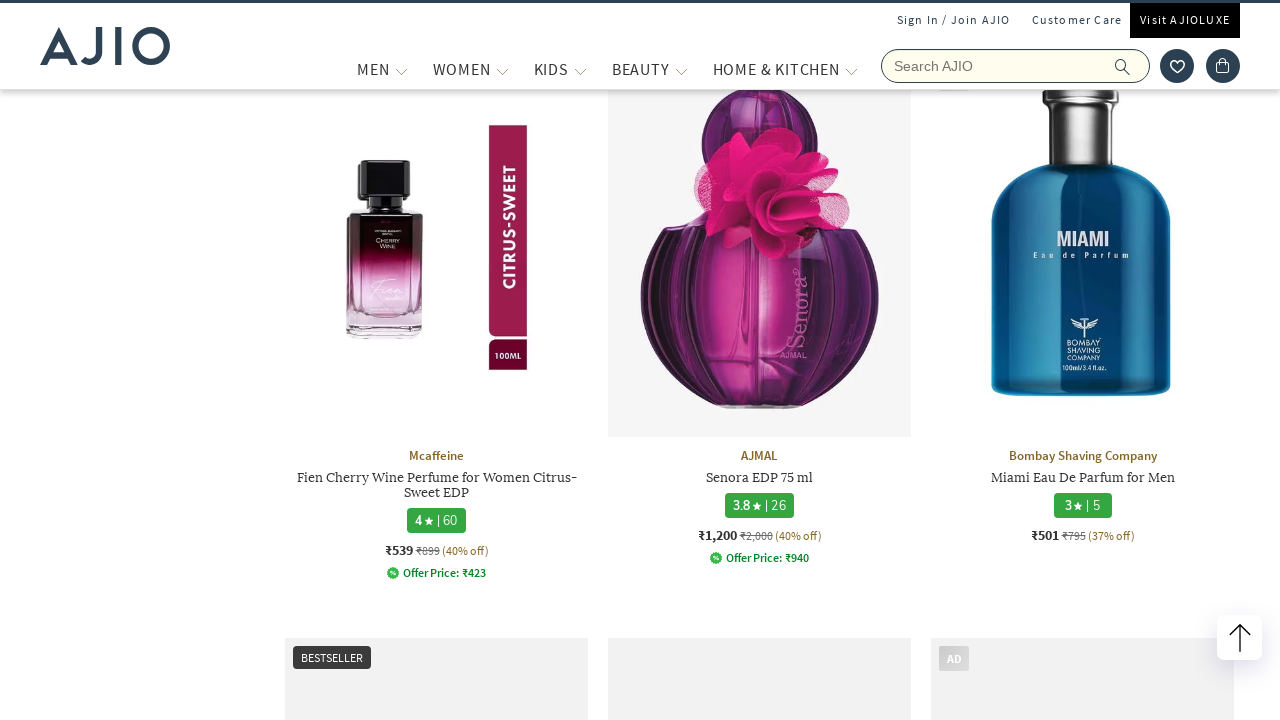

Waited for products to load after scrolling
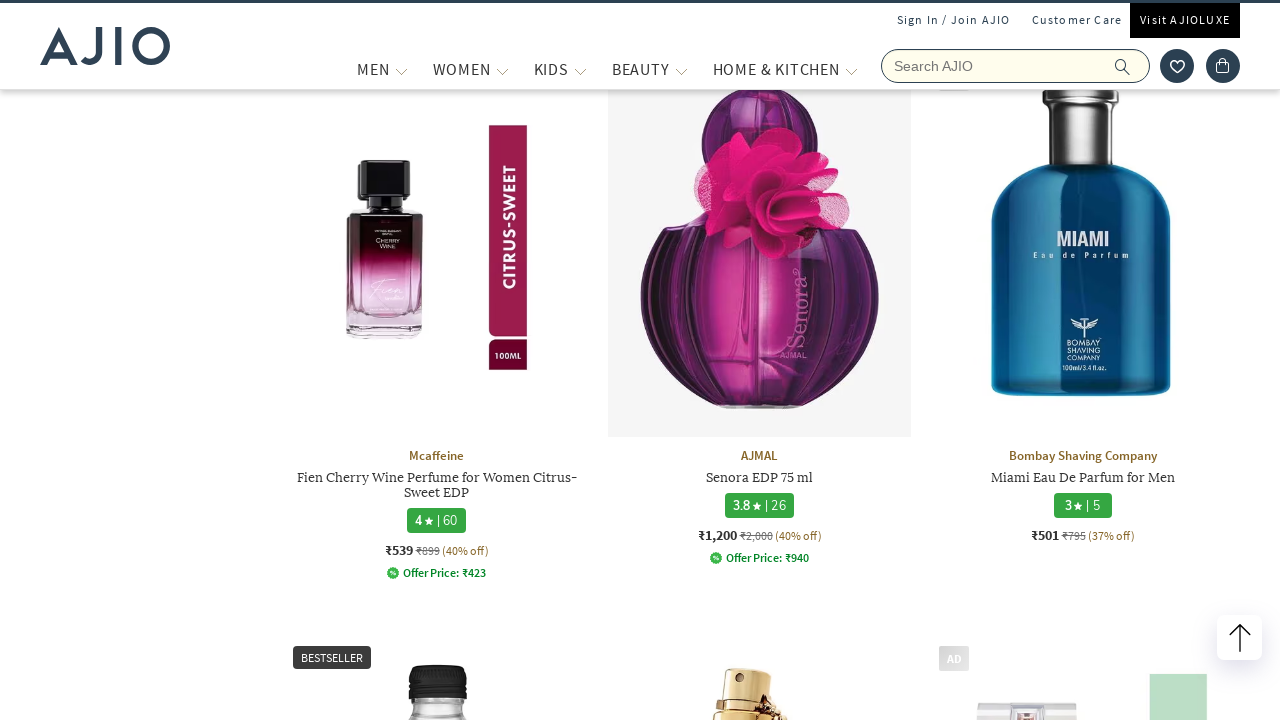

Scrolled down to load more products (scroll 9/20)
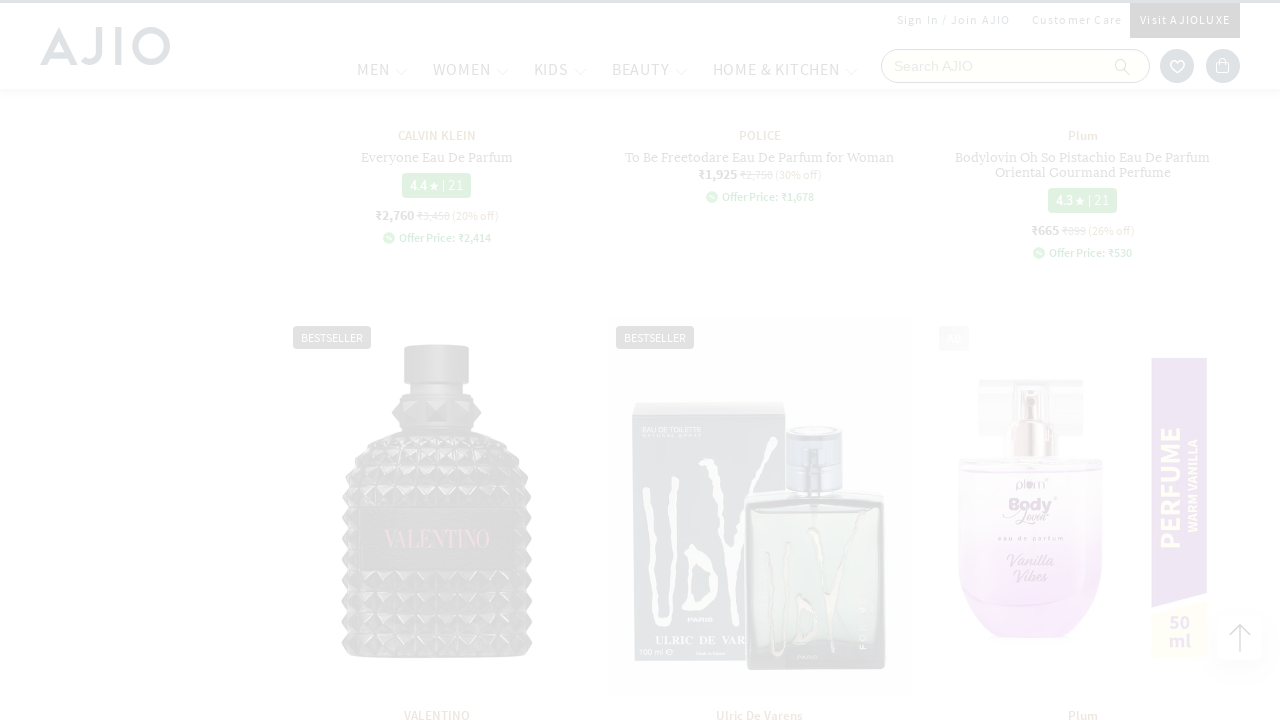

Waited for products to load after scrolling
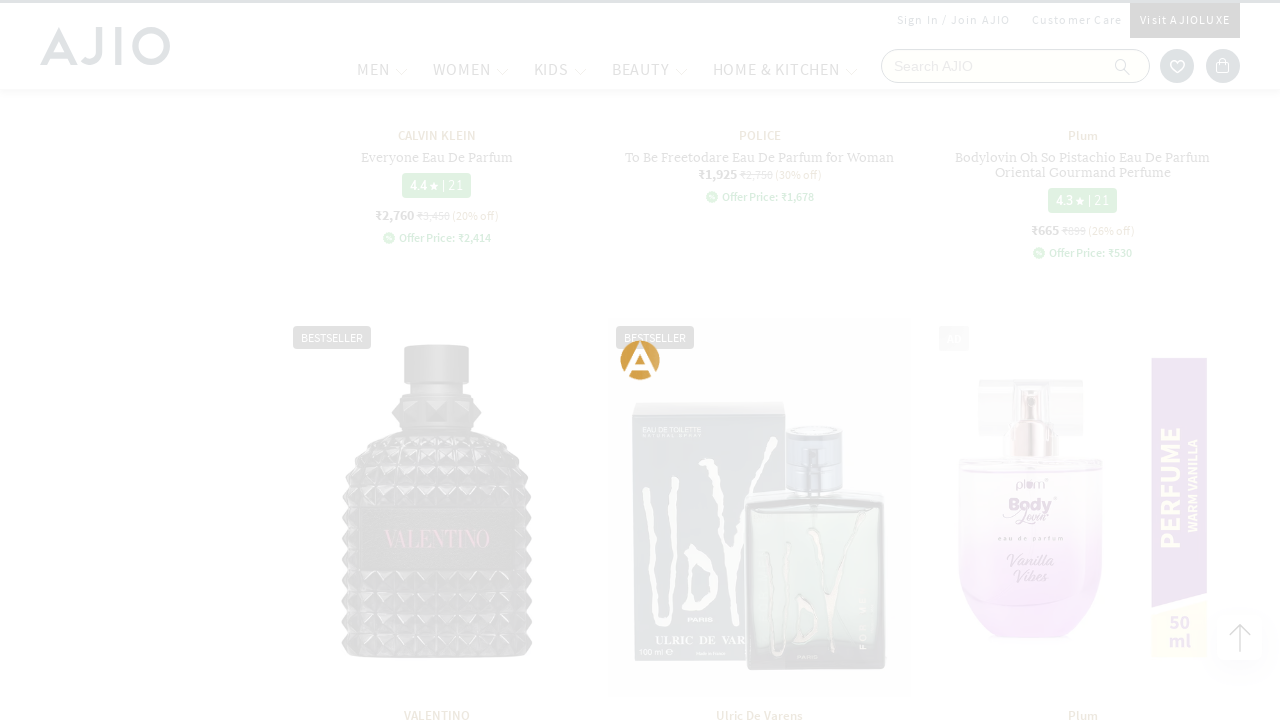

Scrolled down to load more products (scroll 10/20)
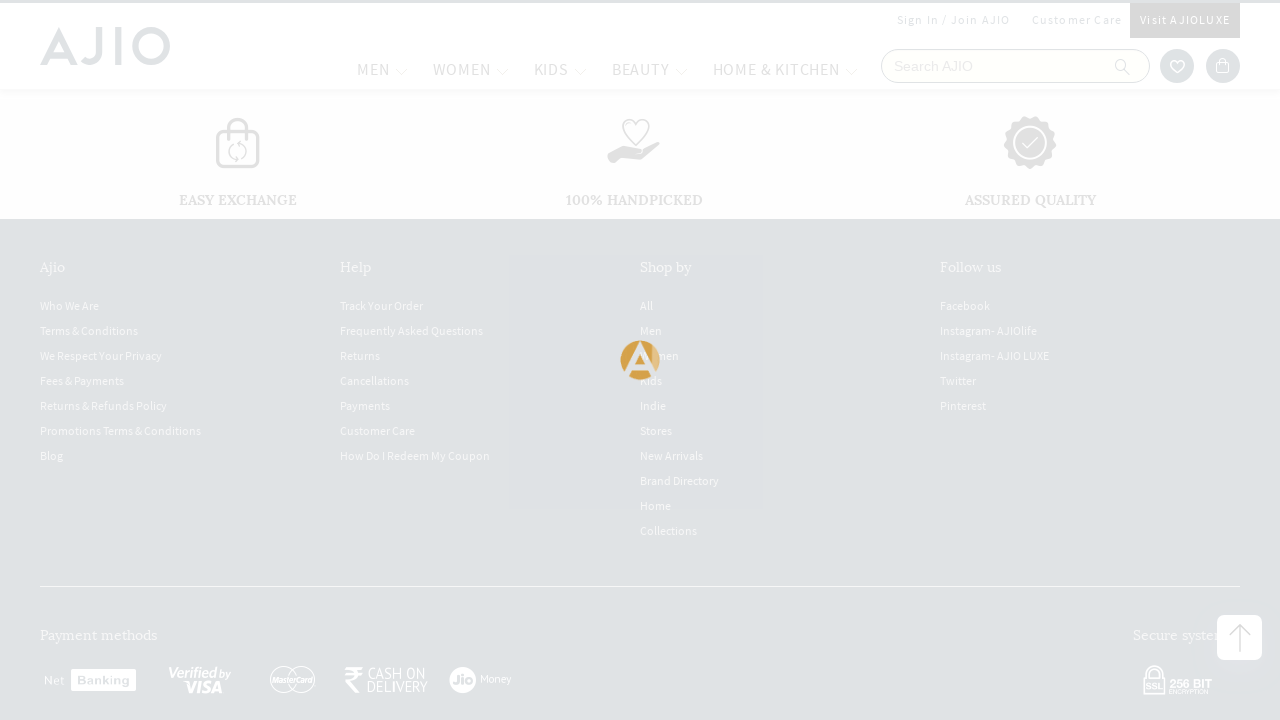

Waited for products to load after scrolling
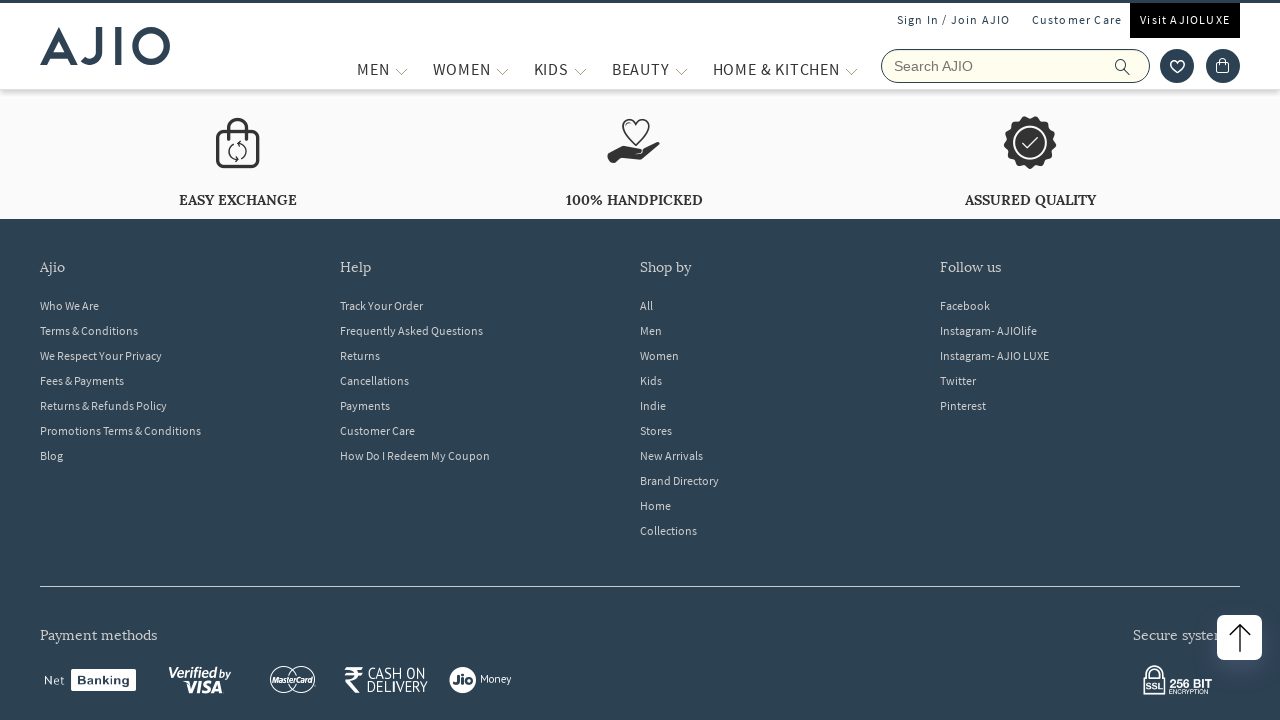

Scrolled down to load more products (scroll 11/20)
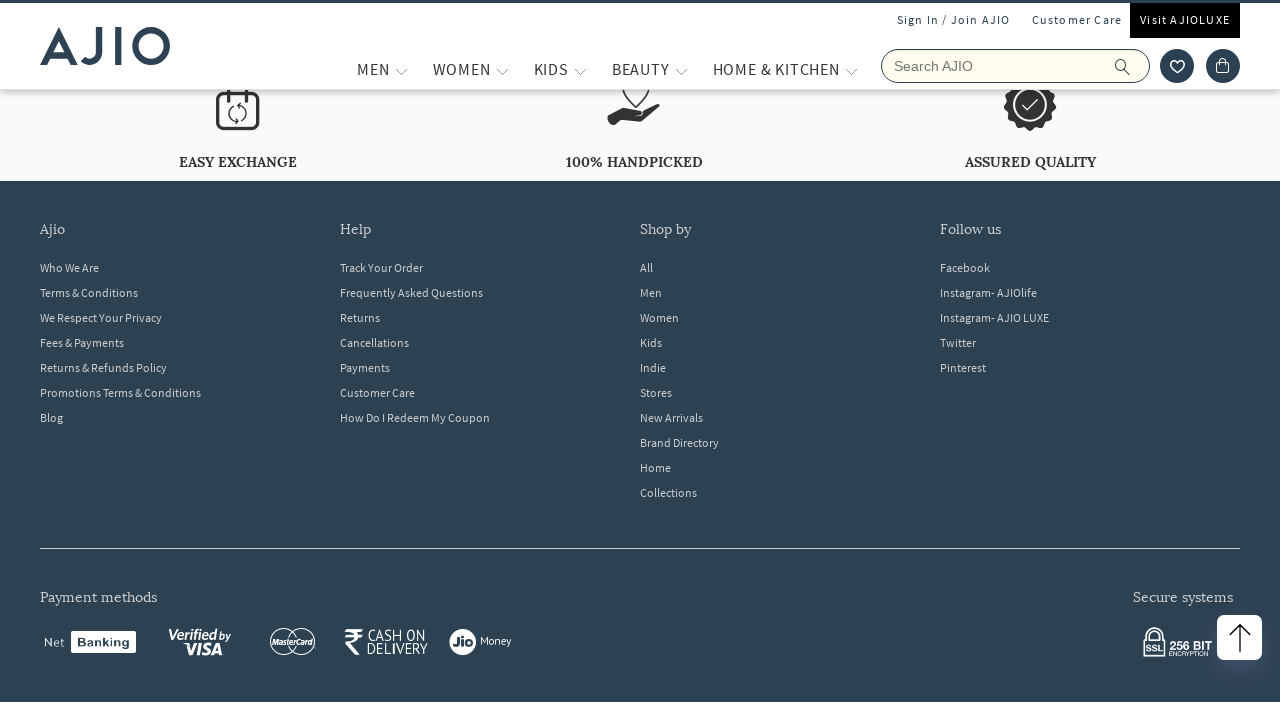

Waited for products to load after scrolling
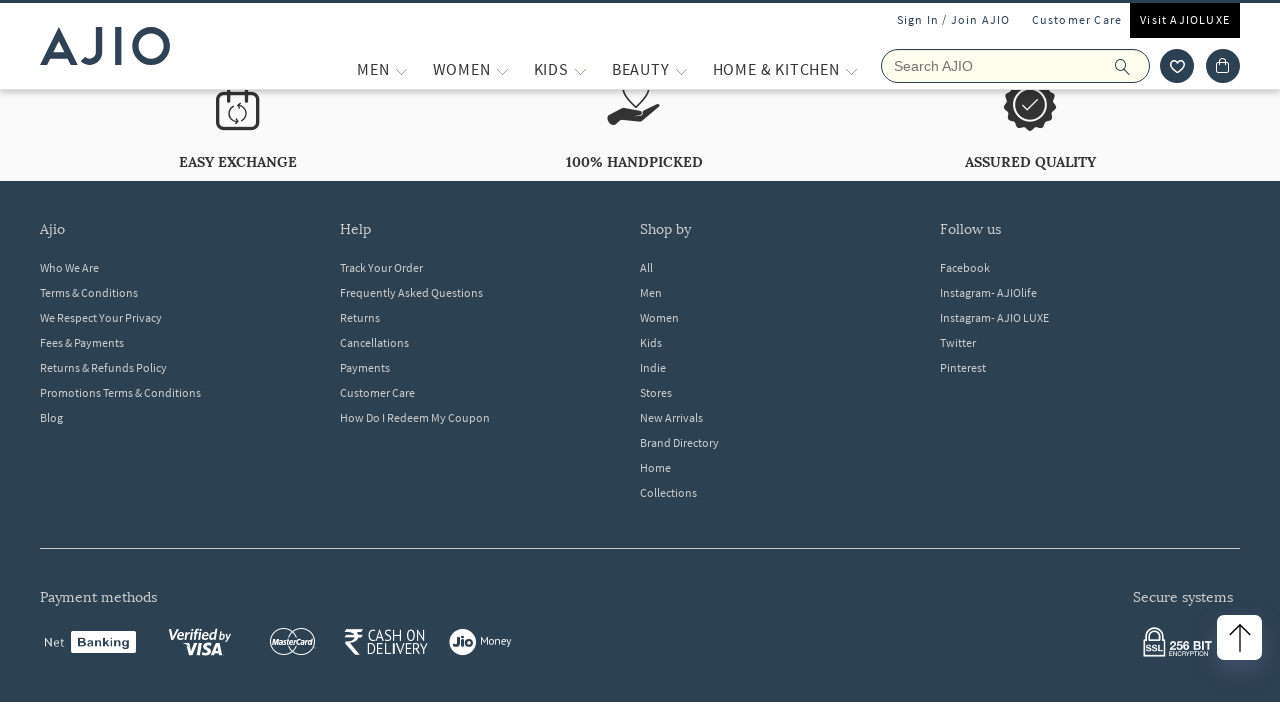

Scrolled down to load more products (scroll 12/20)
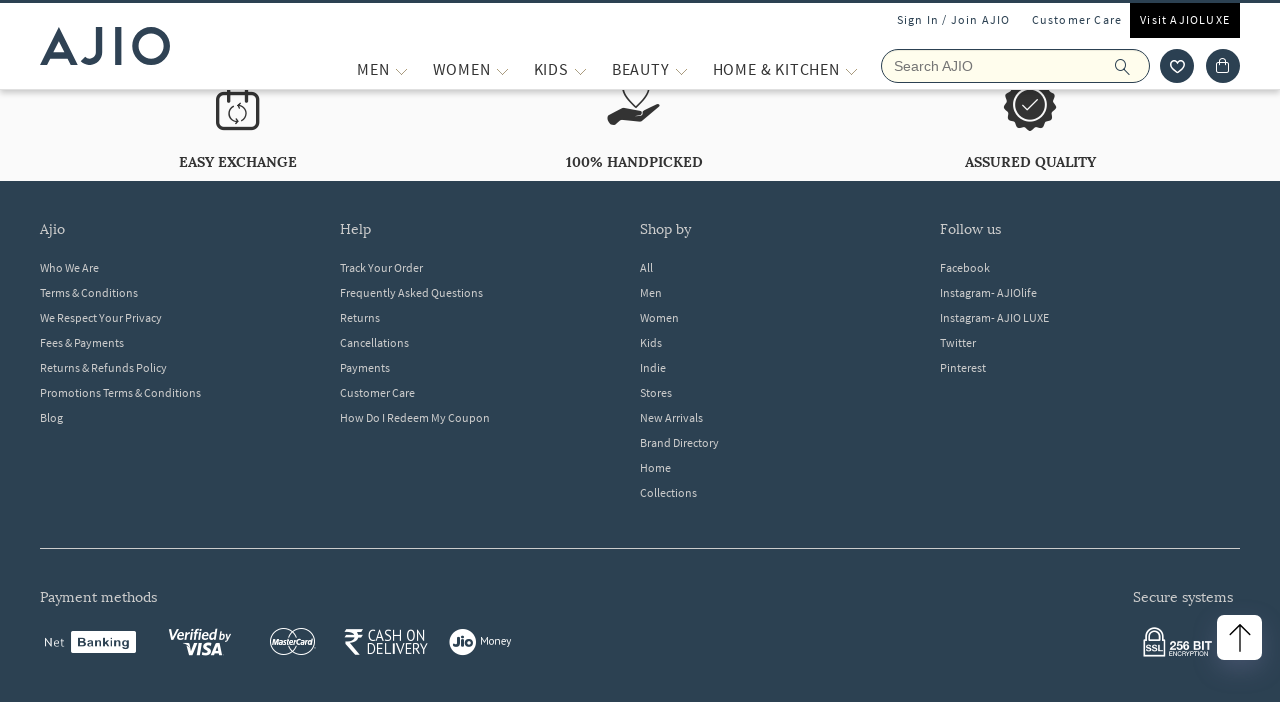

Waited for products to load after scrolling
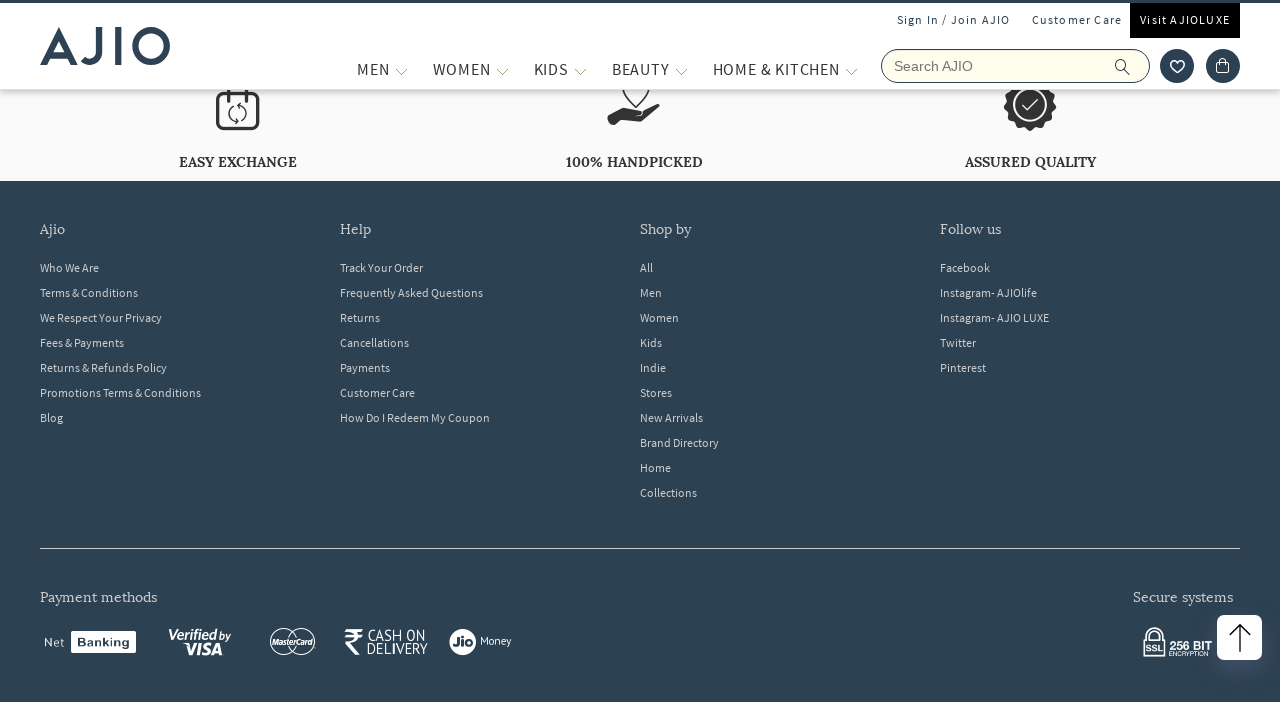

Scrolled down to load more products (scroll 13/20)
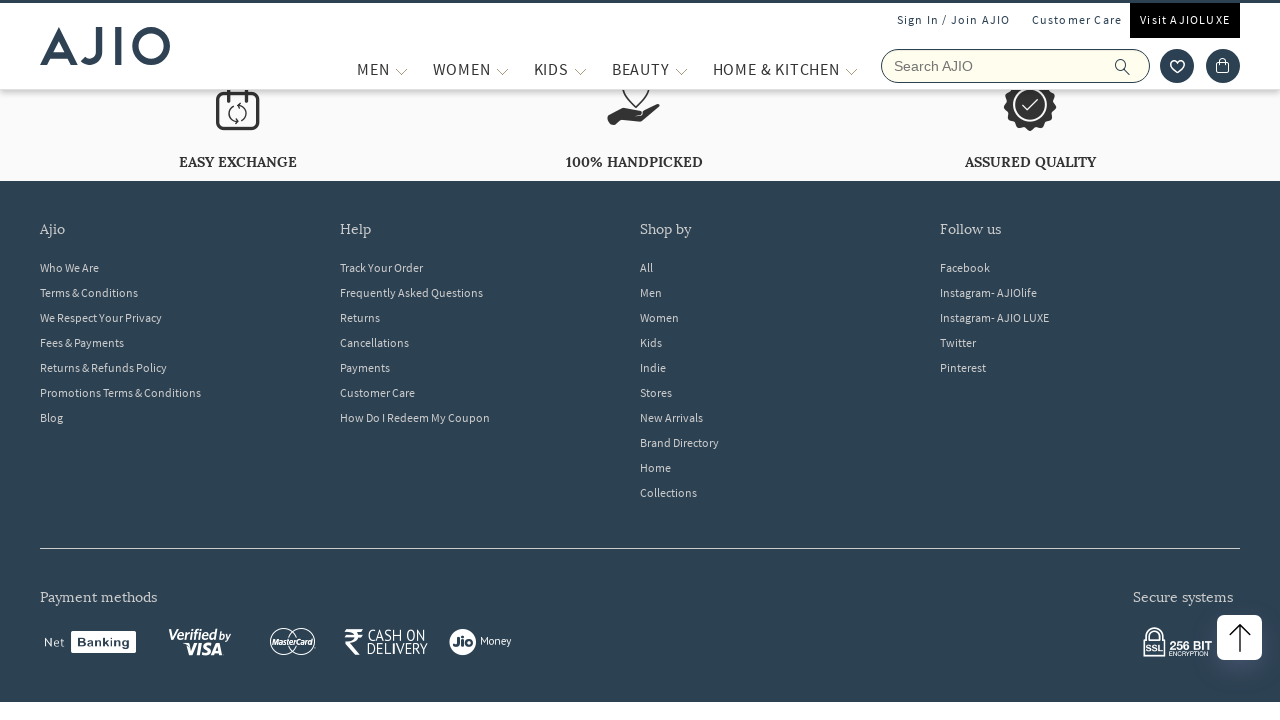

Waited for products to load after scrolling
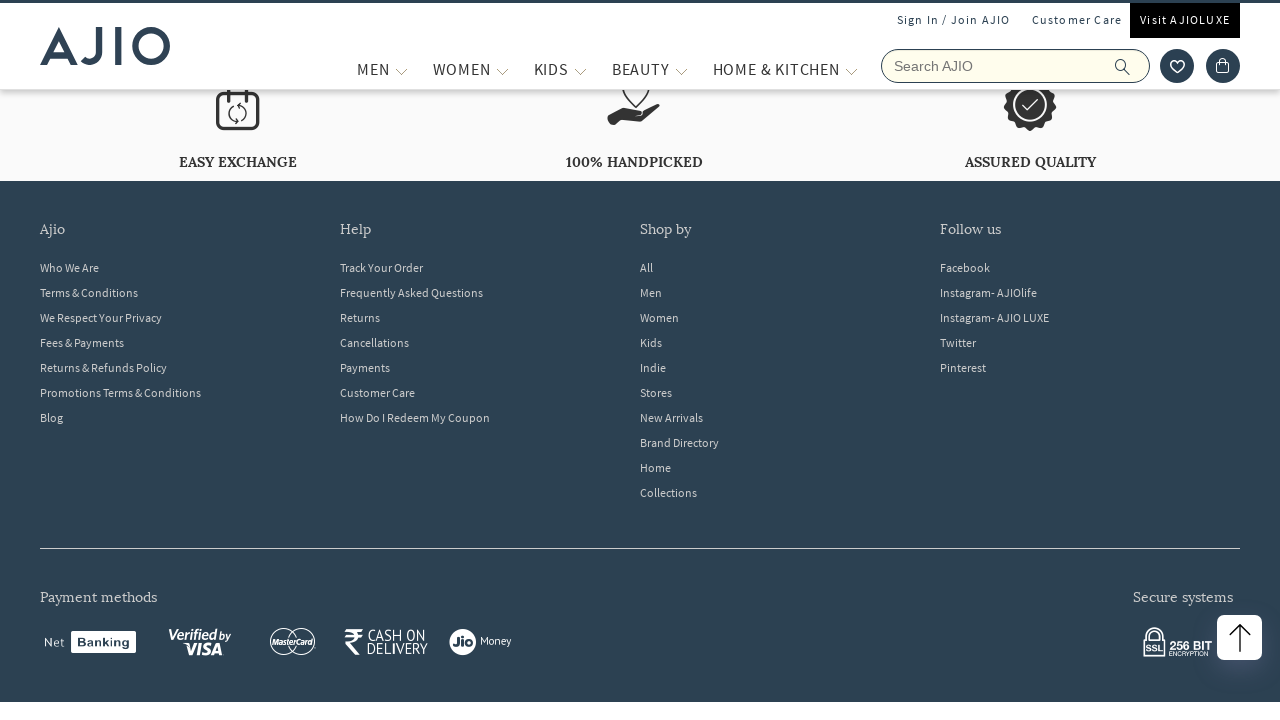

Scrolled down to load more products (scroll 14/20)
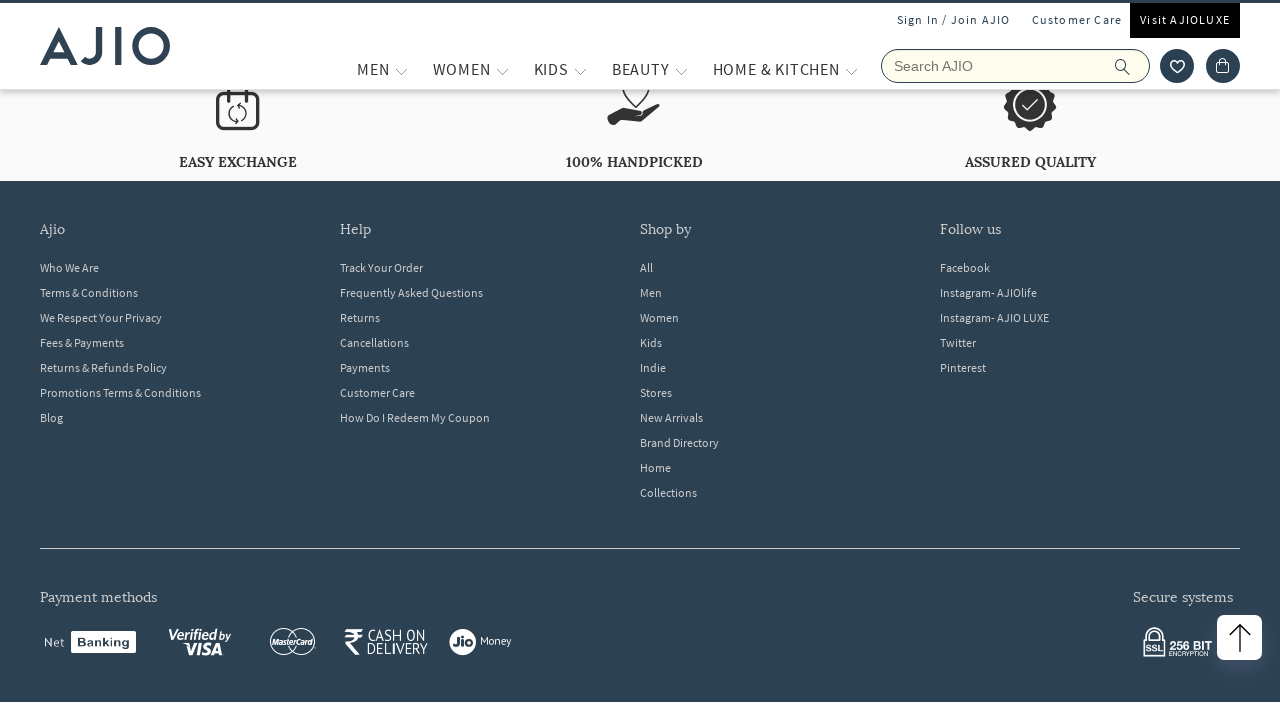

Waited for products to load after scrolling
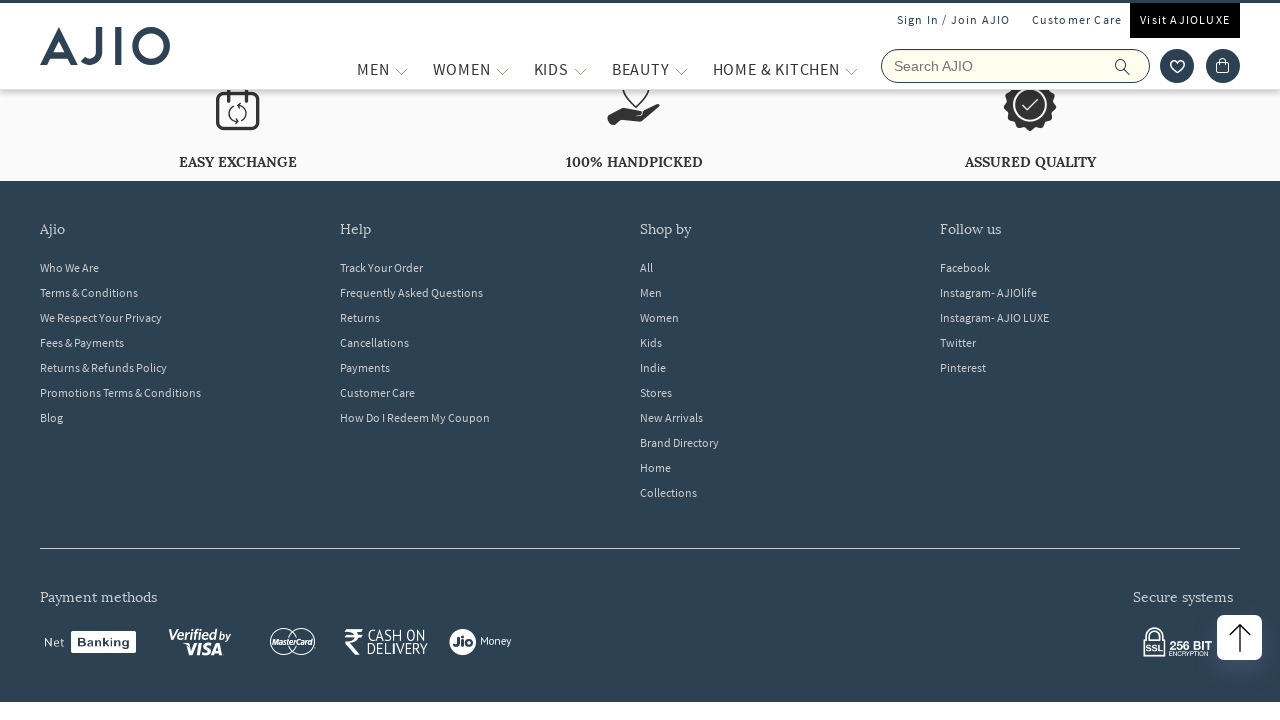

Scrolled down to load more products (scroll 15/20)
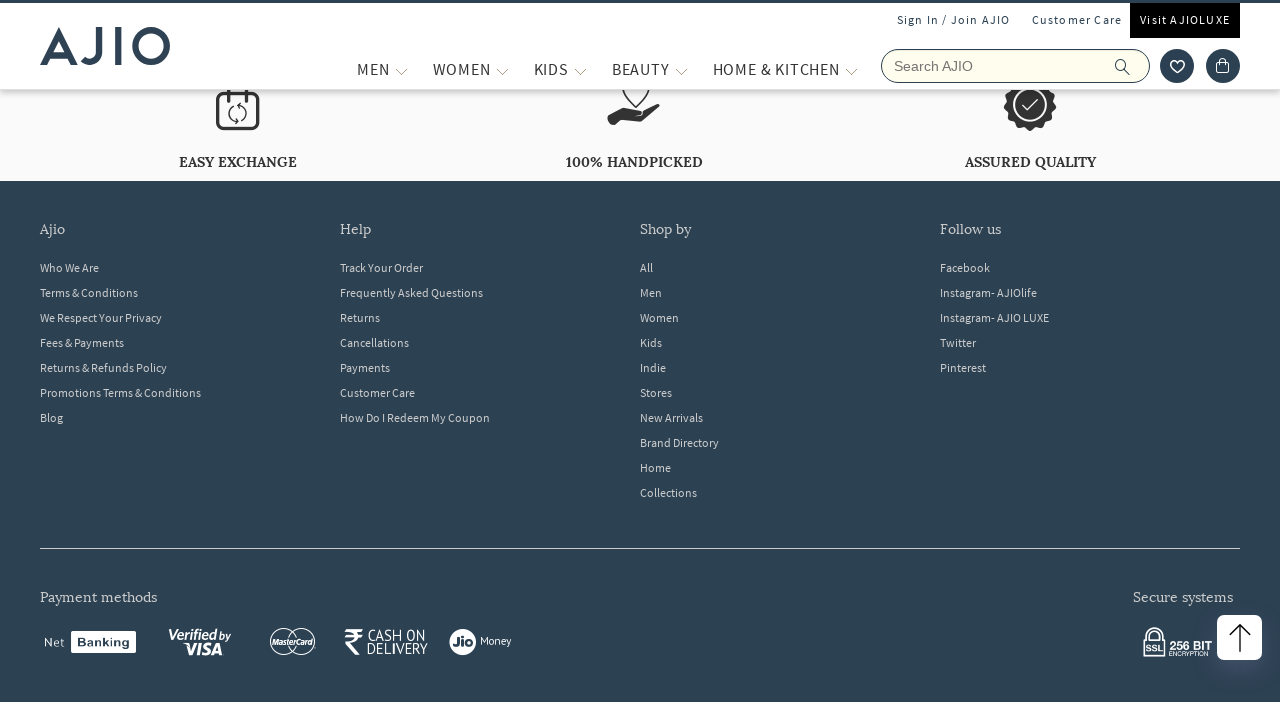

Waited for products to load after scrolling
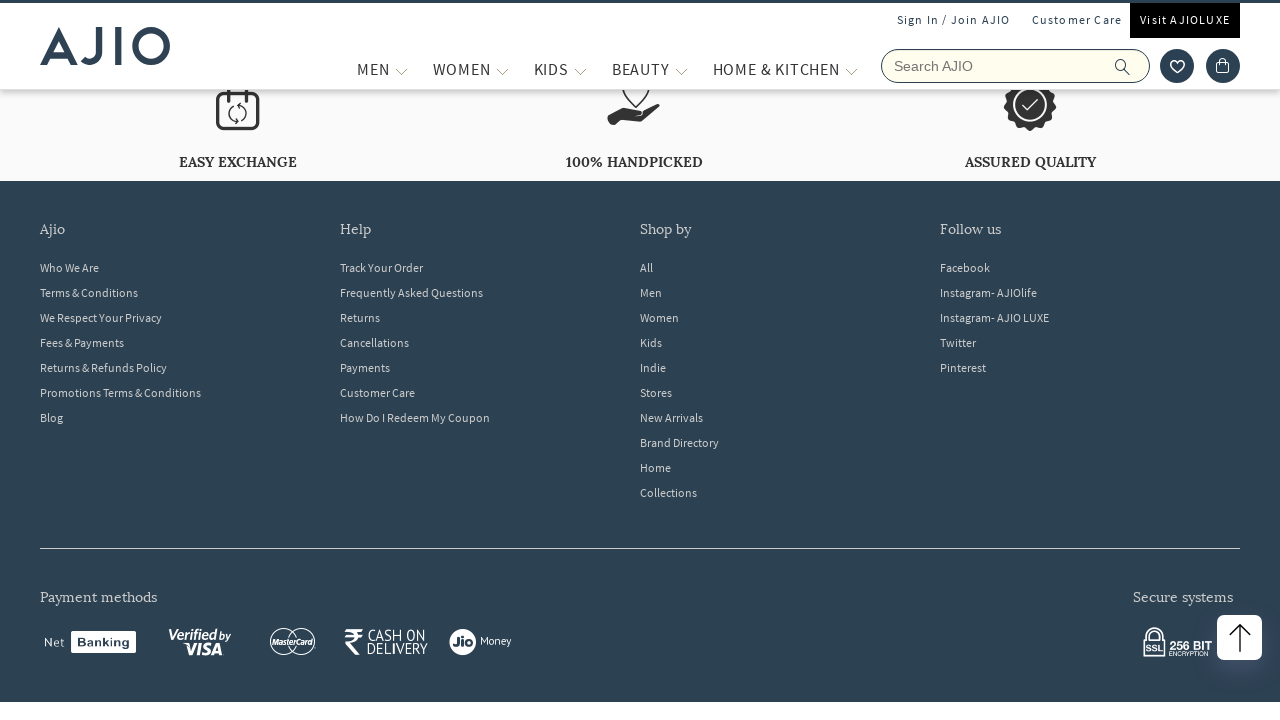

Scrolled down to load more products (scroll 16/20)
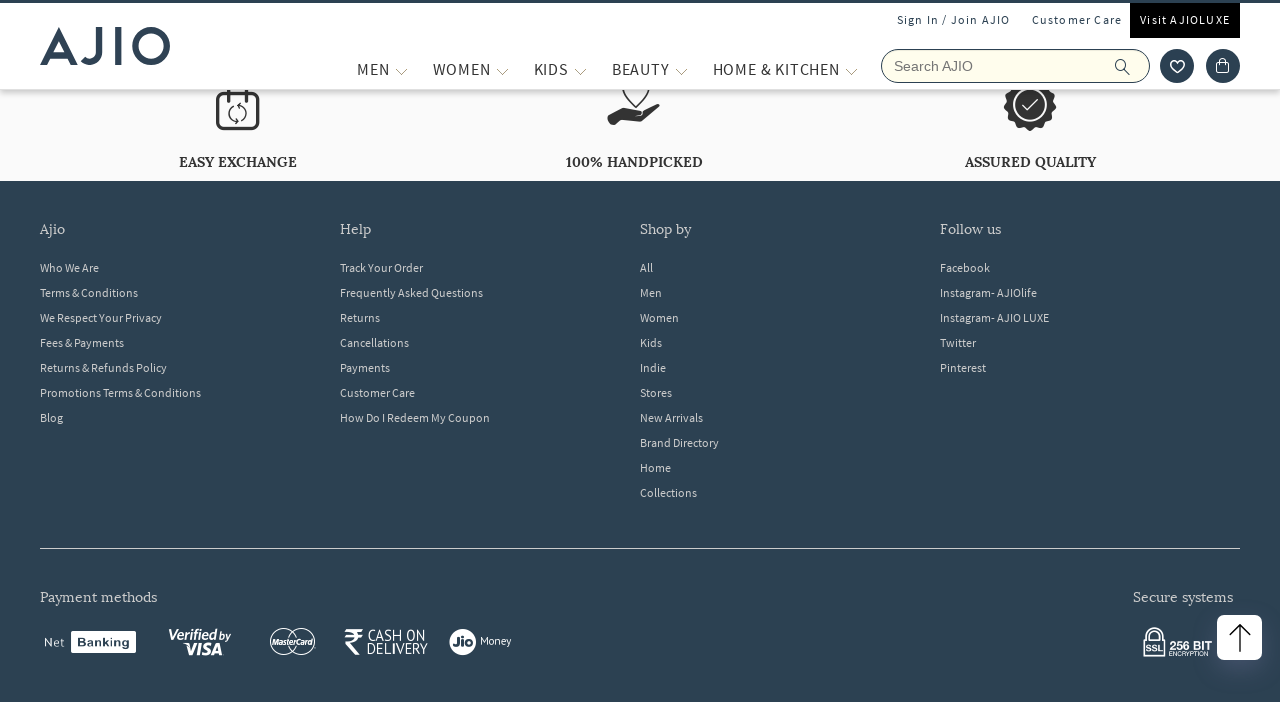

Waited for products to load after scrolling
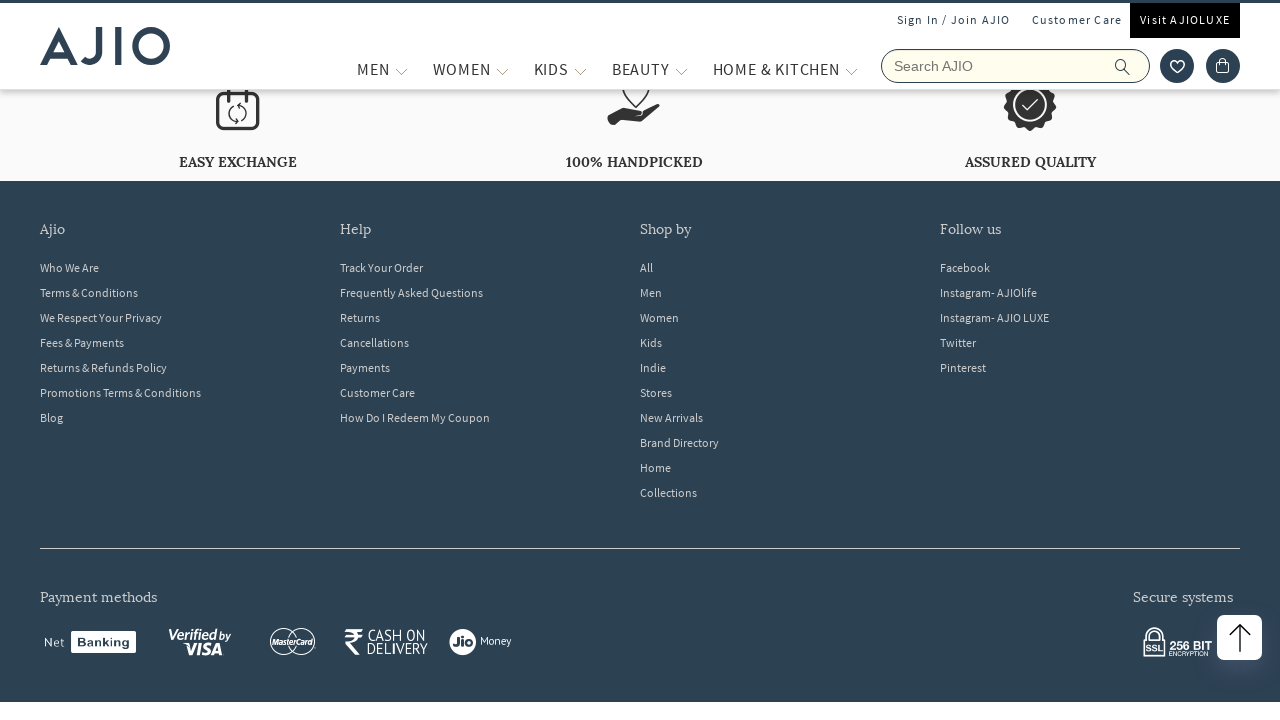

Scrolled down to load more products (scroll 17/20)
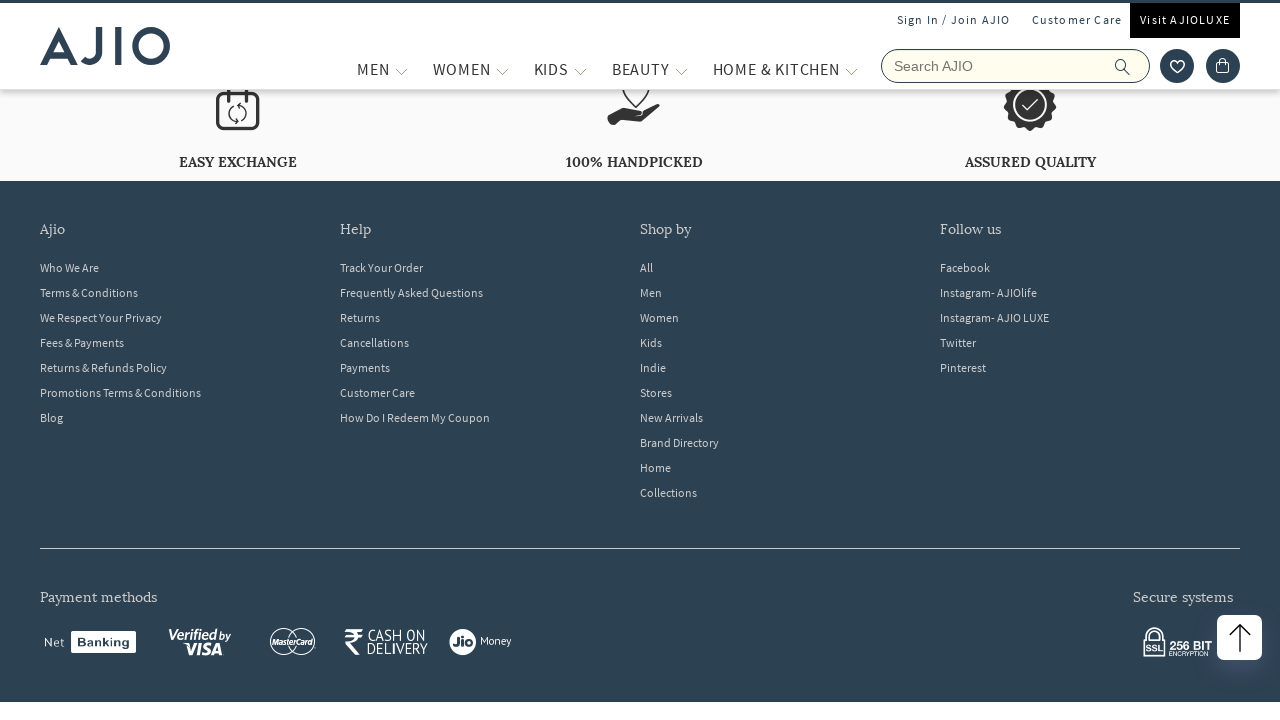

Waited for products to load after scrolling
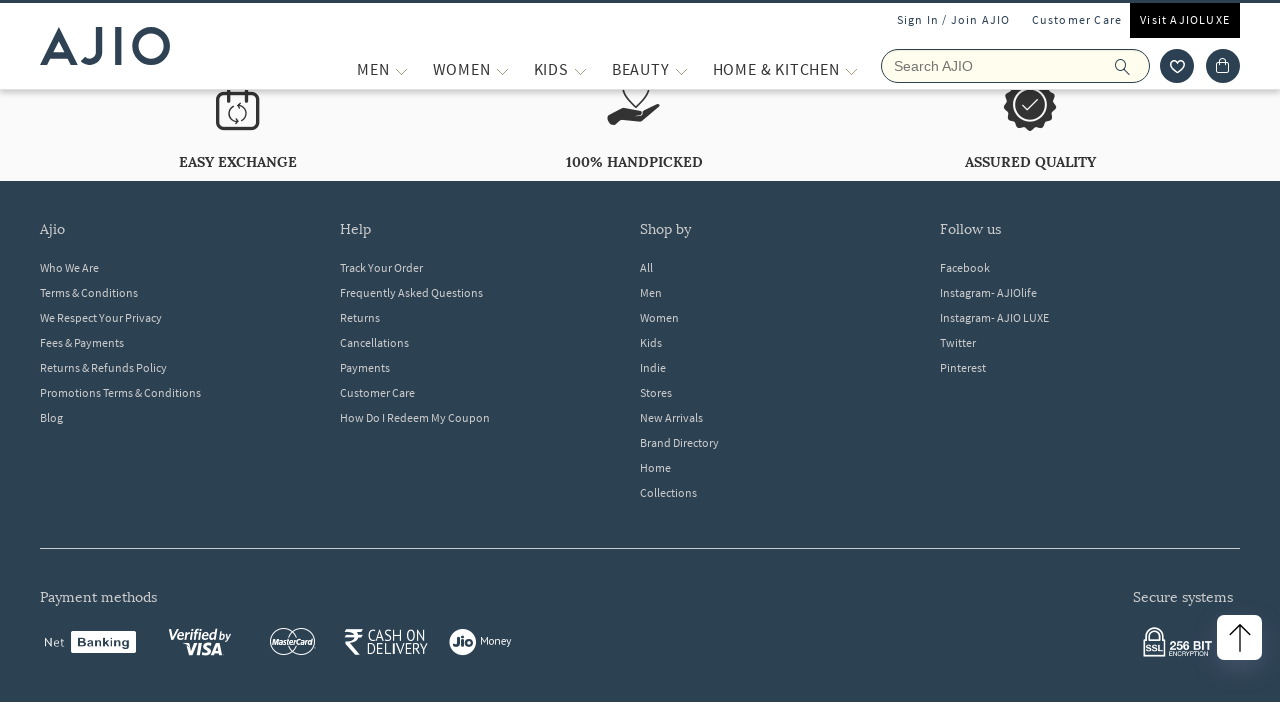

Scrolled down to load more products (scroll 18/20)
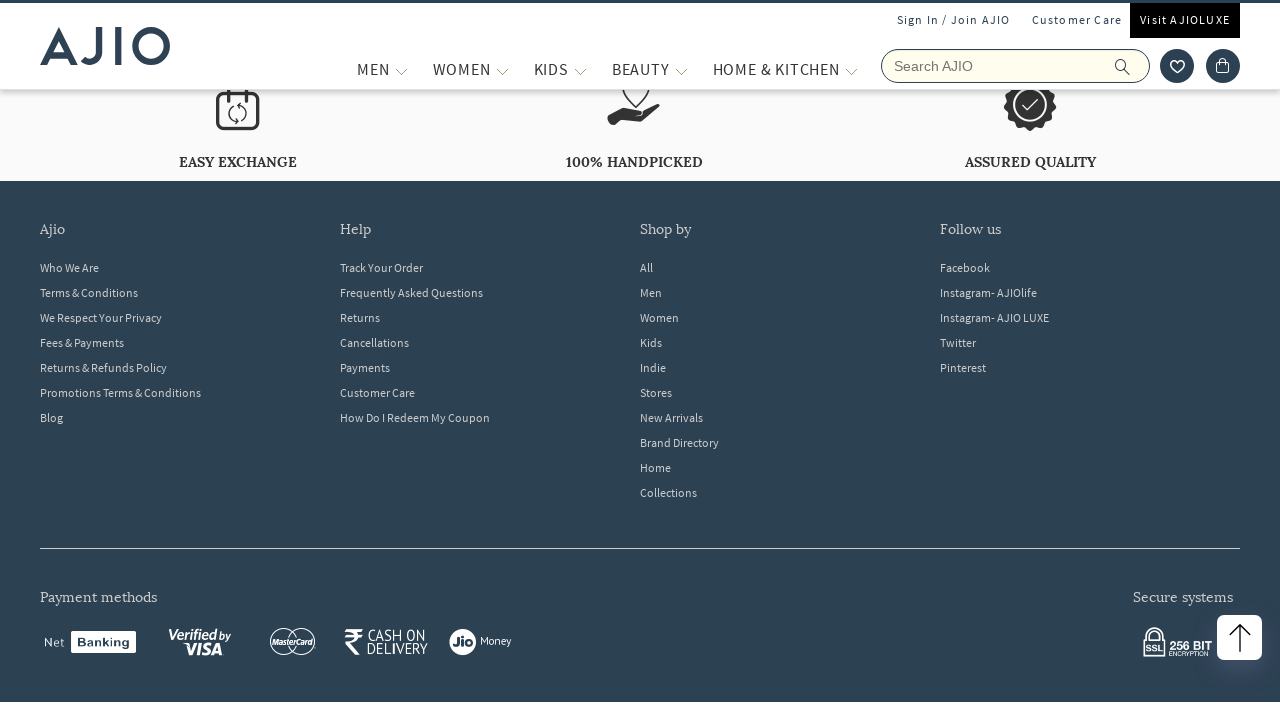

Waited for products to load after scrolling
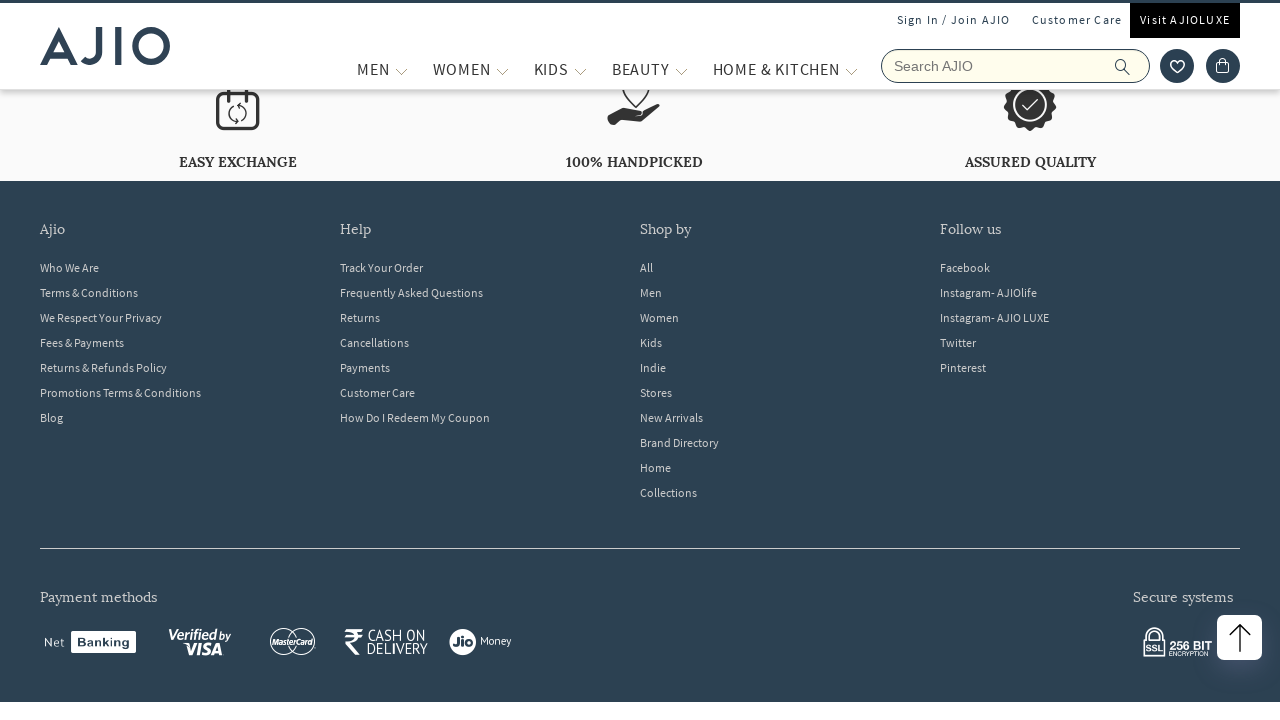

Scrolled down to load more products (scroll 19/20)
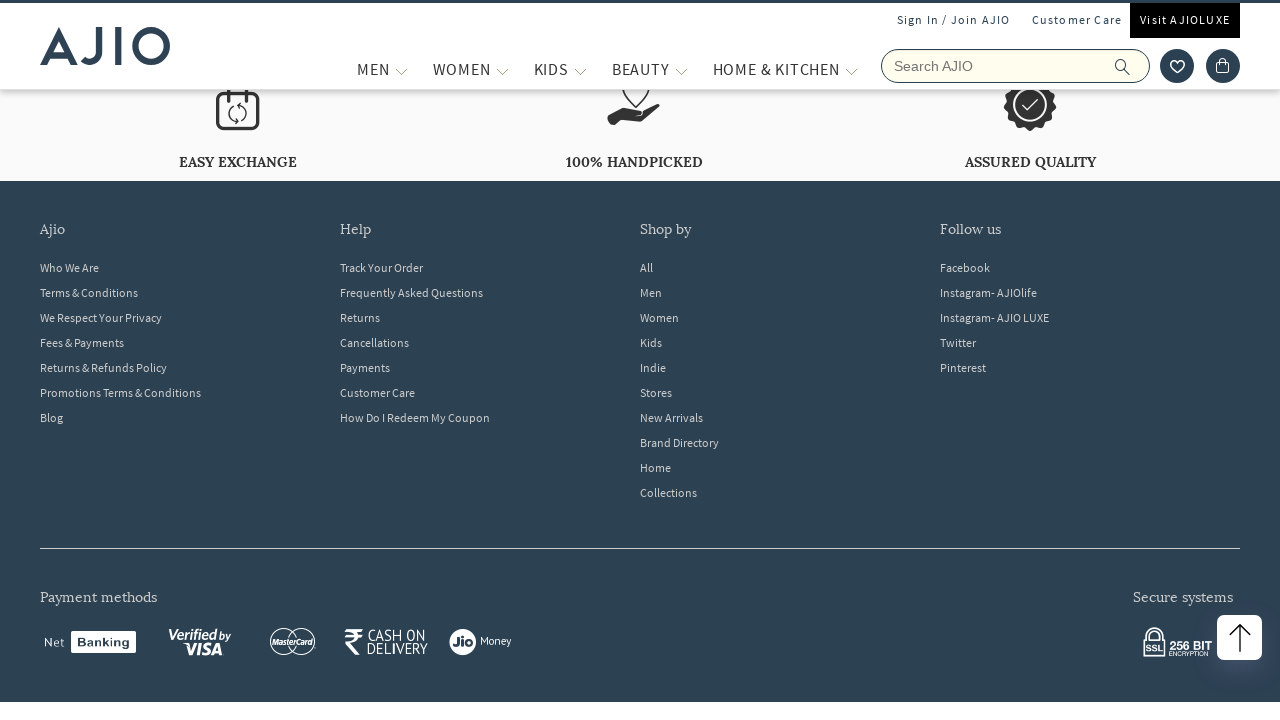

Waited for products to load after scrolling
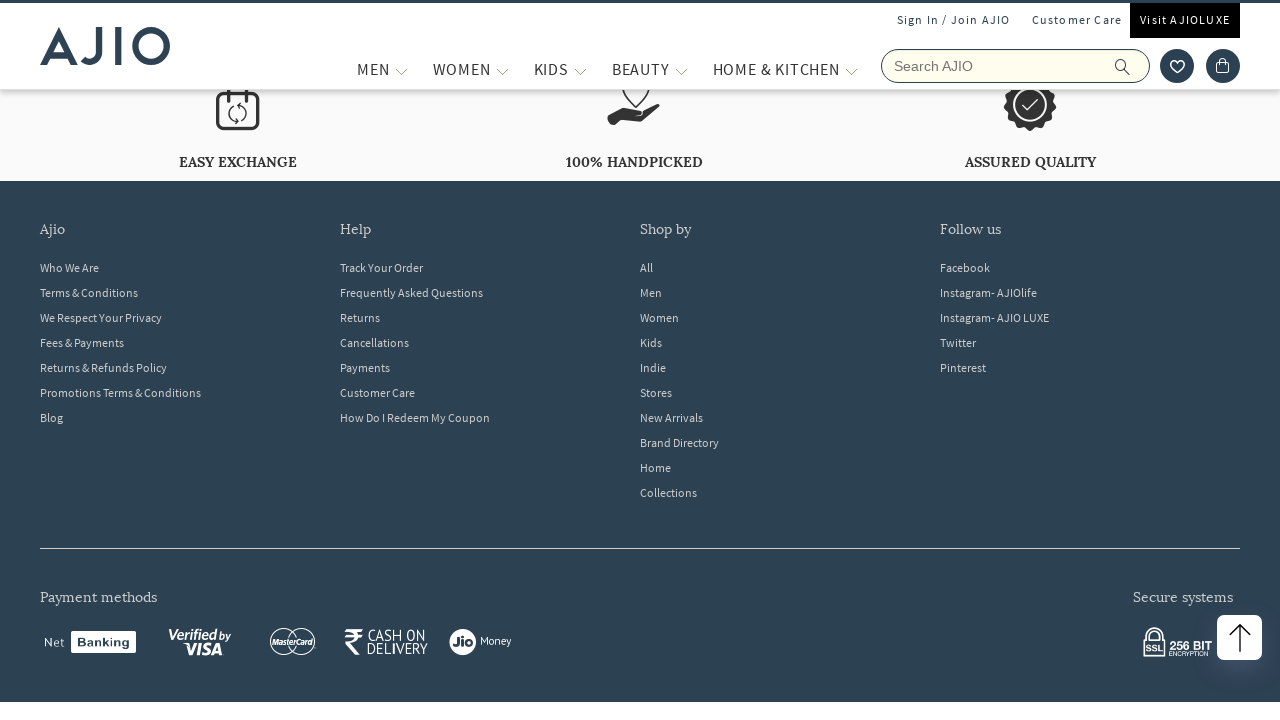

Scrolled down to load more products (scroll 20/20)
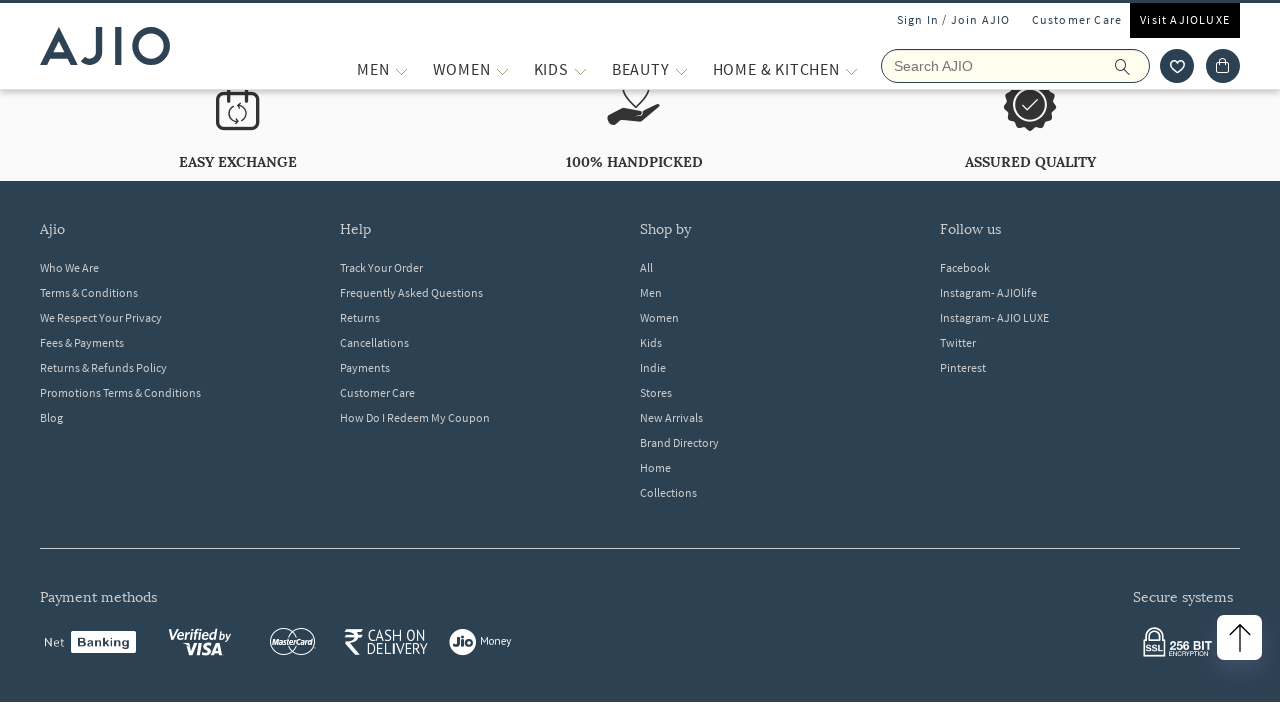

Waited for products to load after scrolling
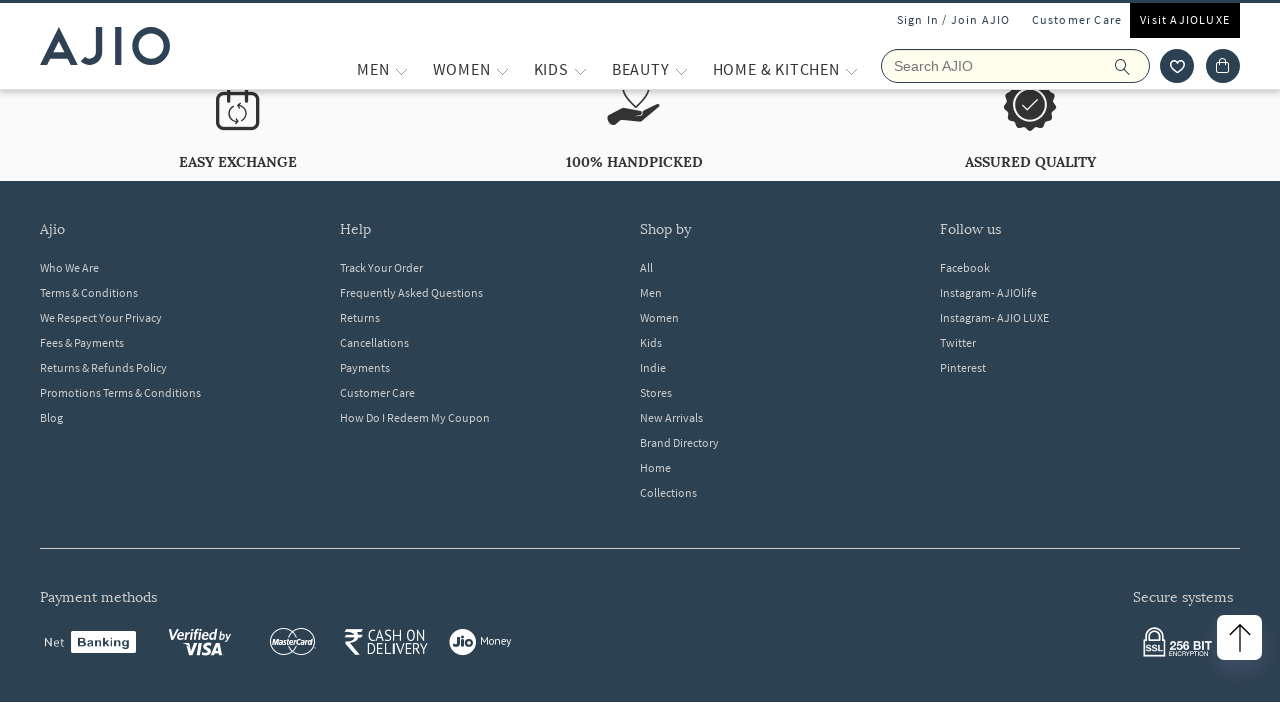

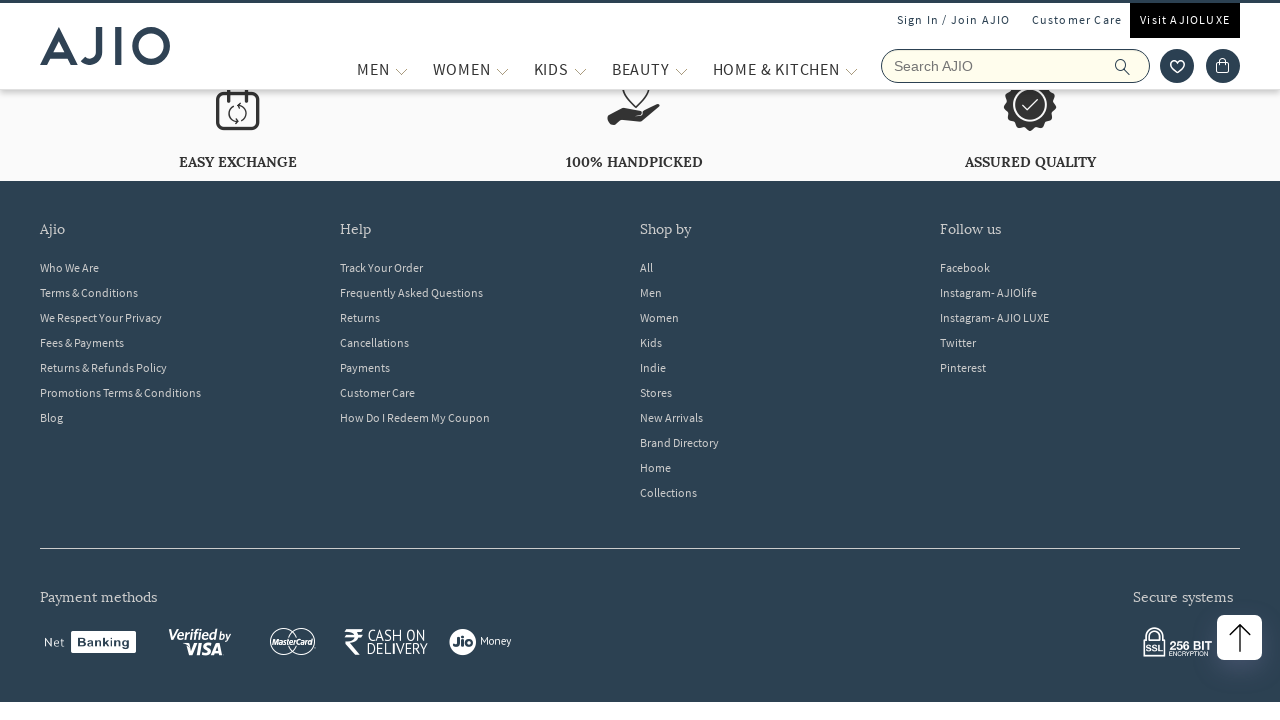